Interacts with a p5.js canvas application using the "diag" pattern - sends 'w' key presses for width adjustment then alternates between up and left arrow keys to create diagonal movement

Starting URL: https://msbundles.github.io/Bundles-Personal-Programming-Betterment/p5/1-Dots/

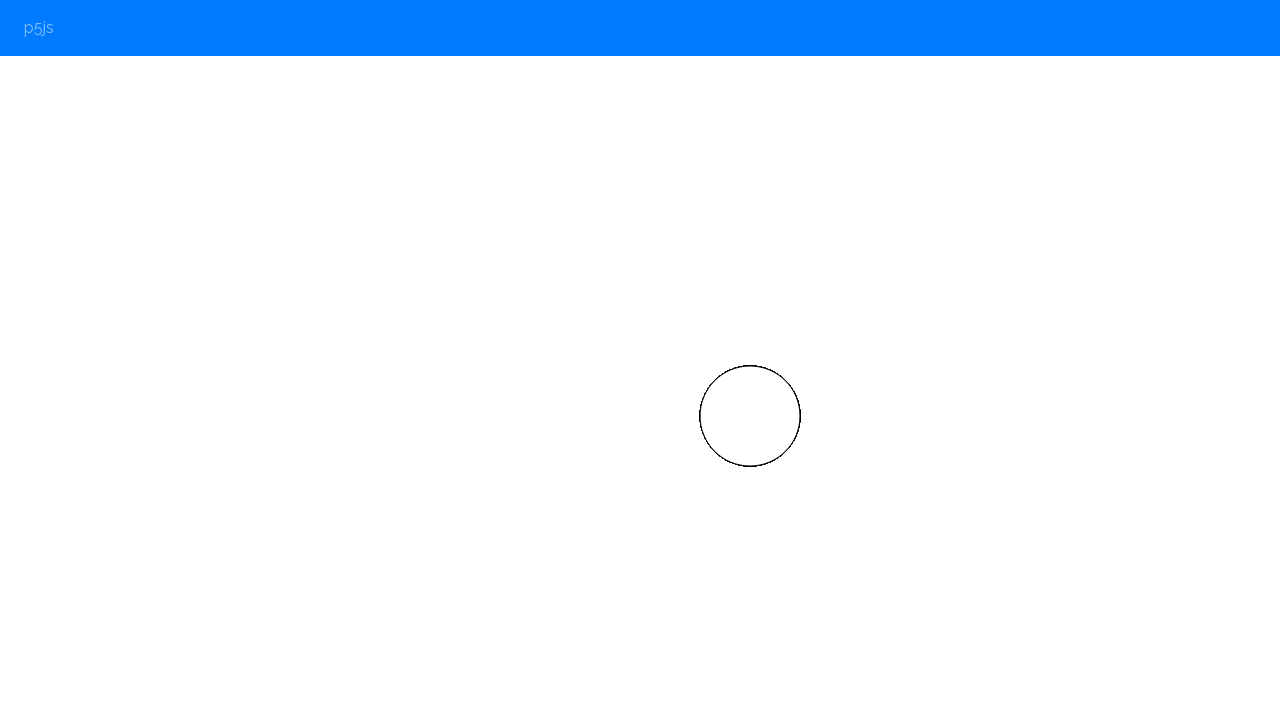

Navigated to p5.js Dots application
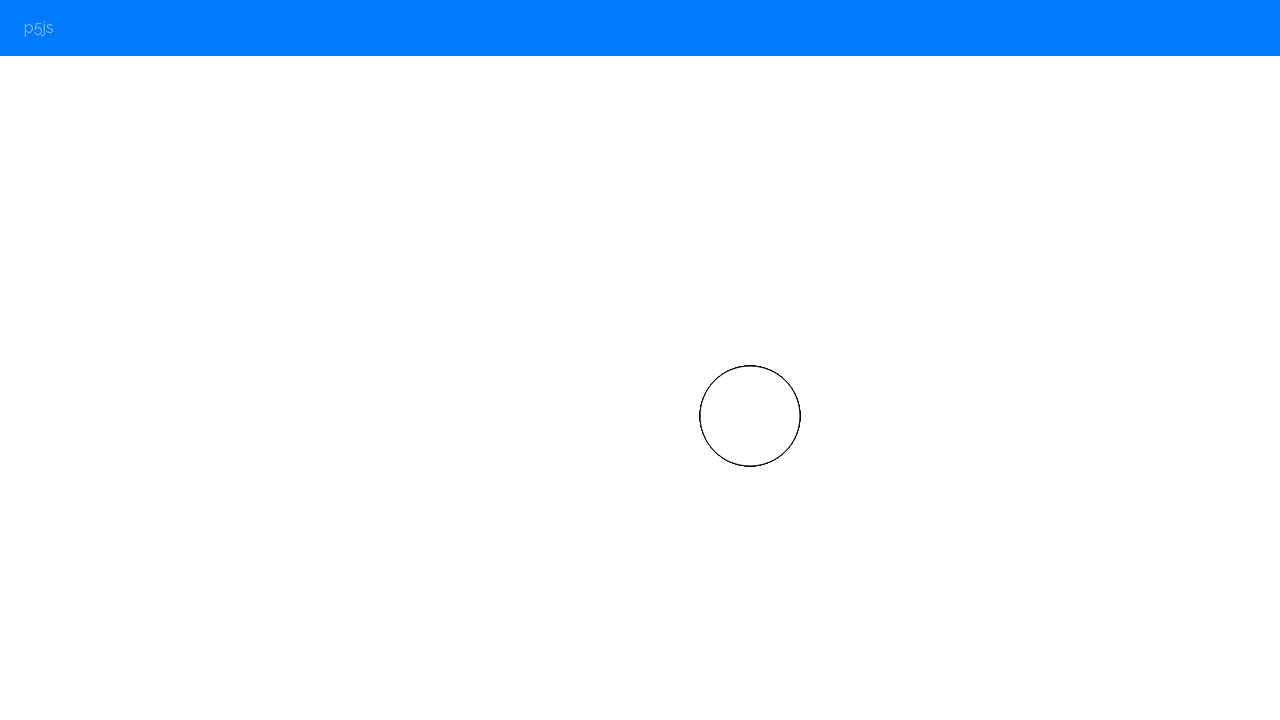

Clicked on canvas to focus it at (640, 360) on body
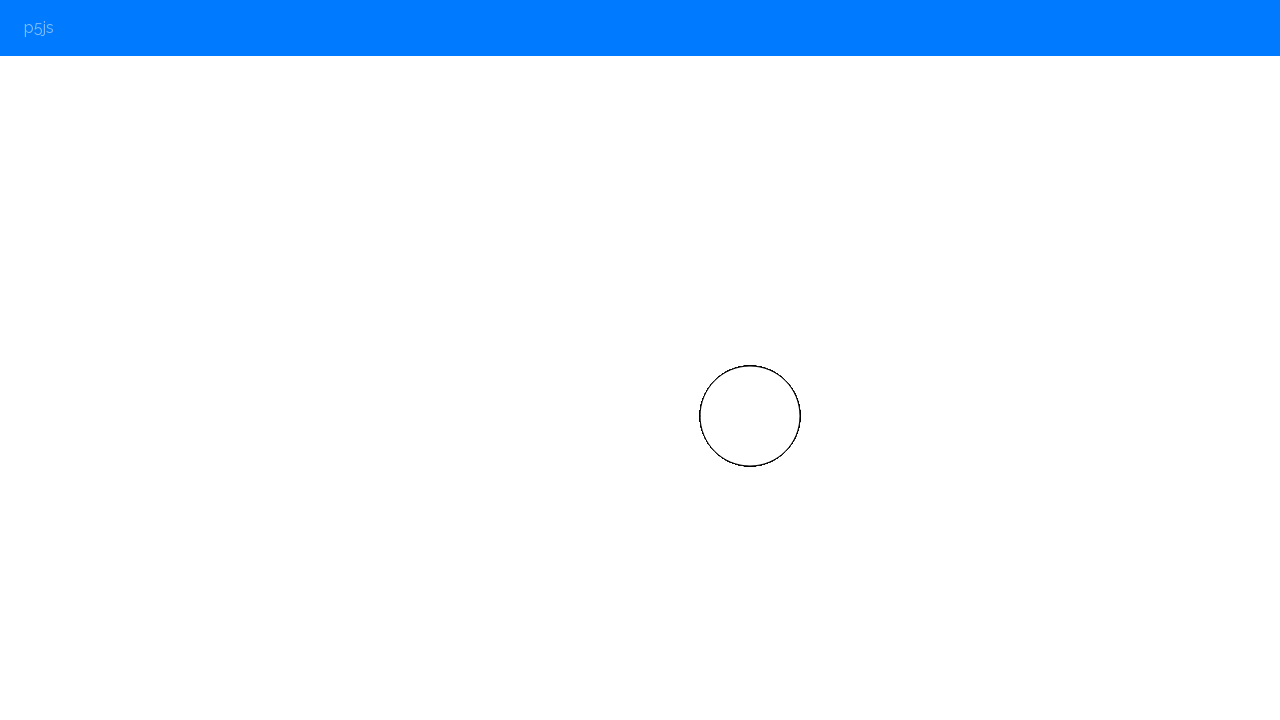

Pressed 'w' key for width adjustment
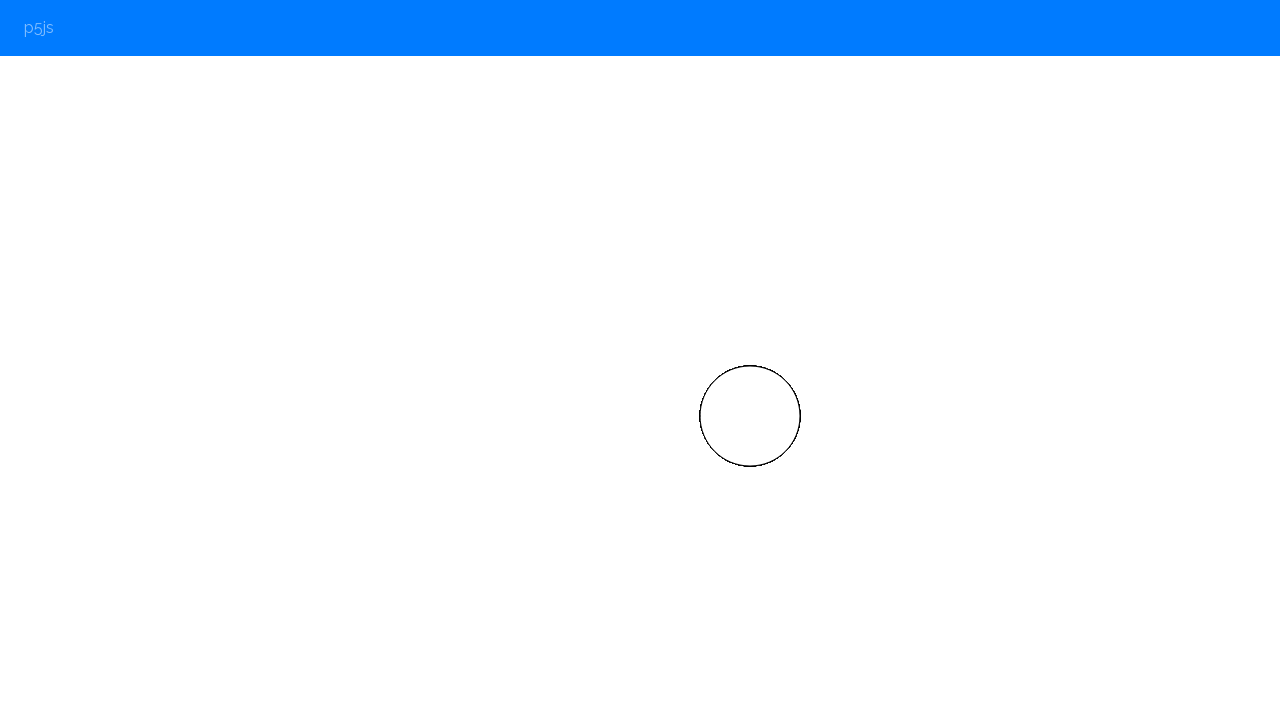

Waited 100ms after 'w' key press
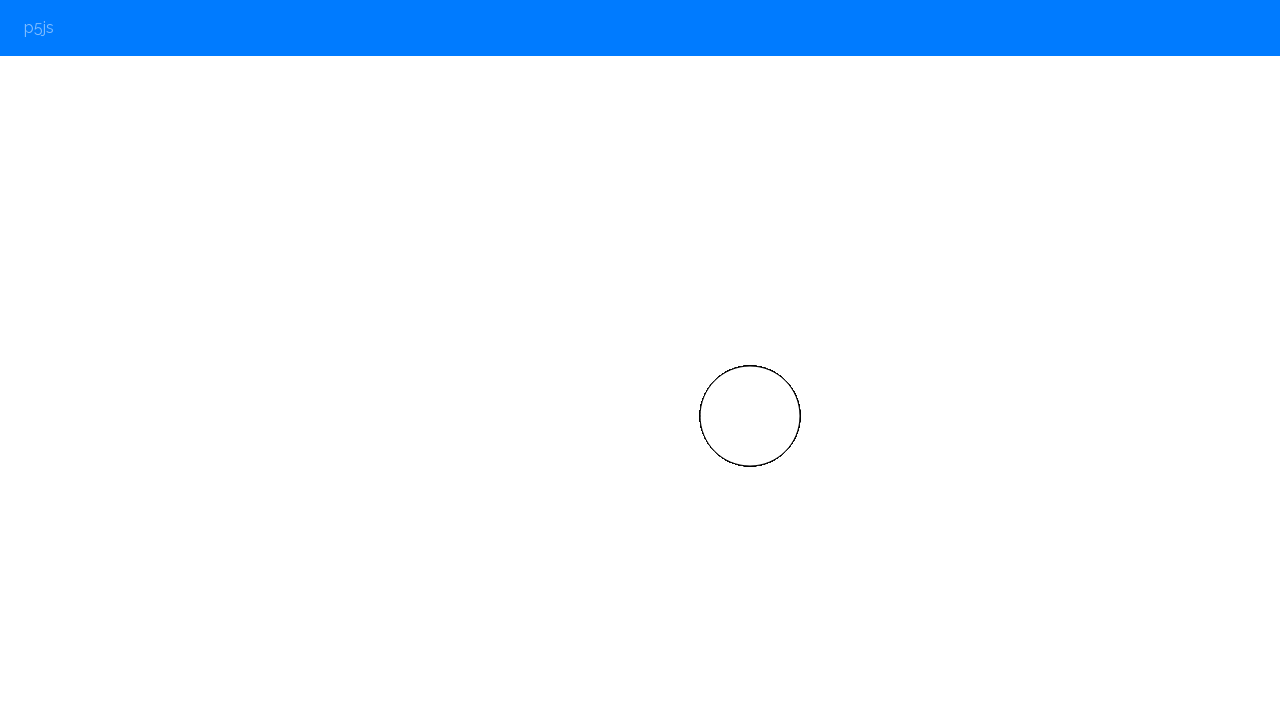

Pressed 'w' key for width adjustment
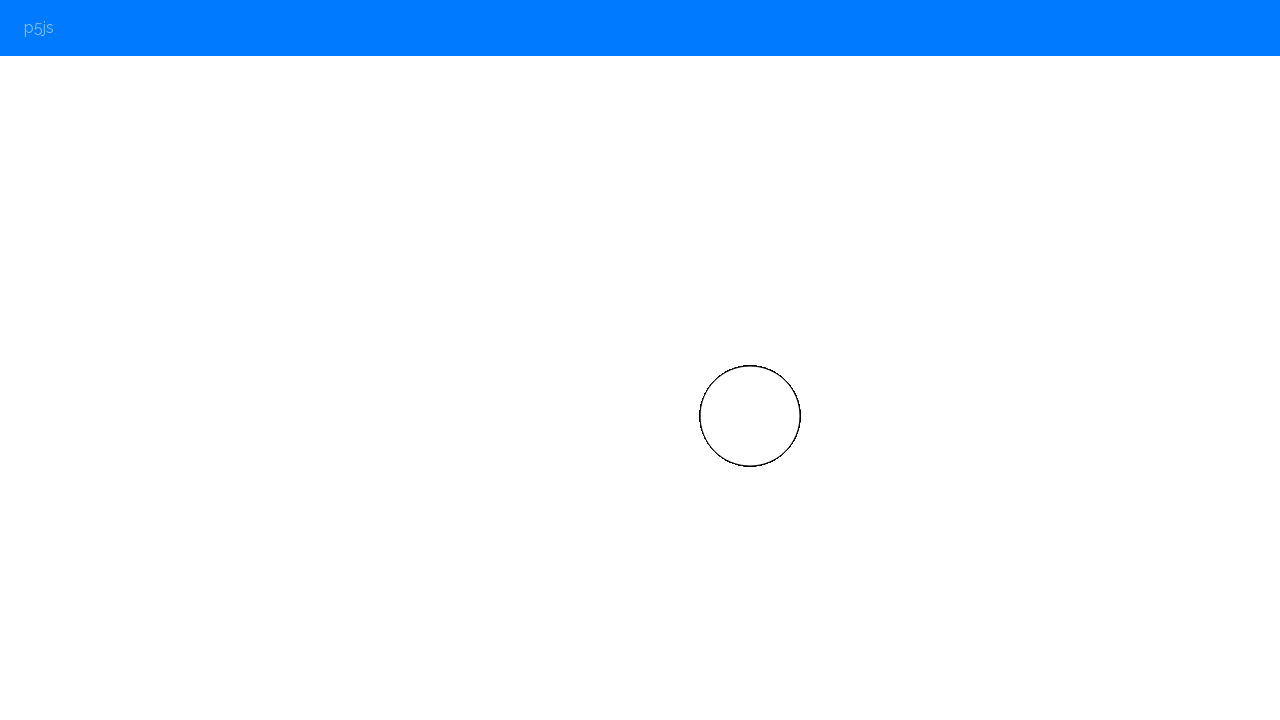

Waited 100ms after 'w' key press
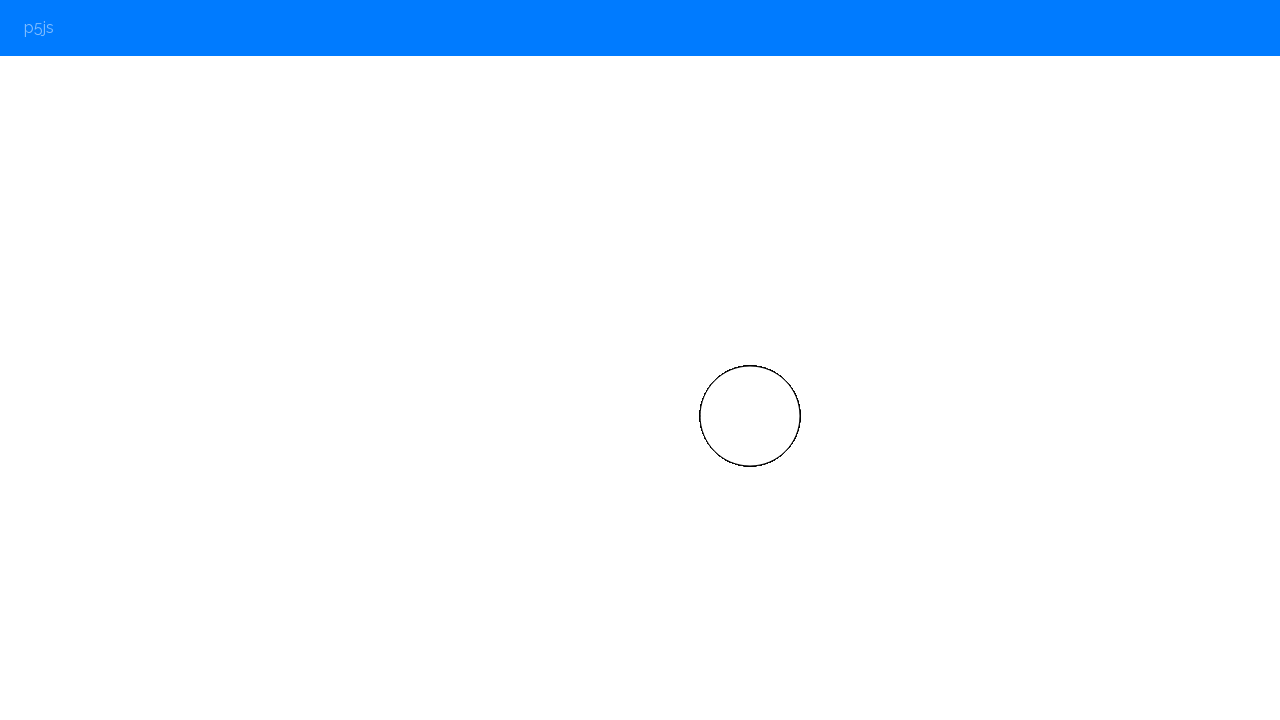

Pressed 'w' key for width adjustment
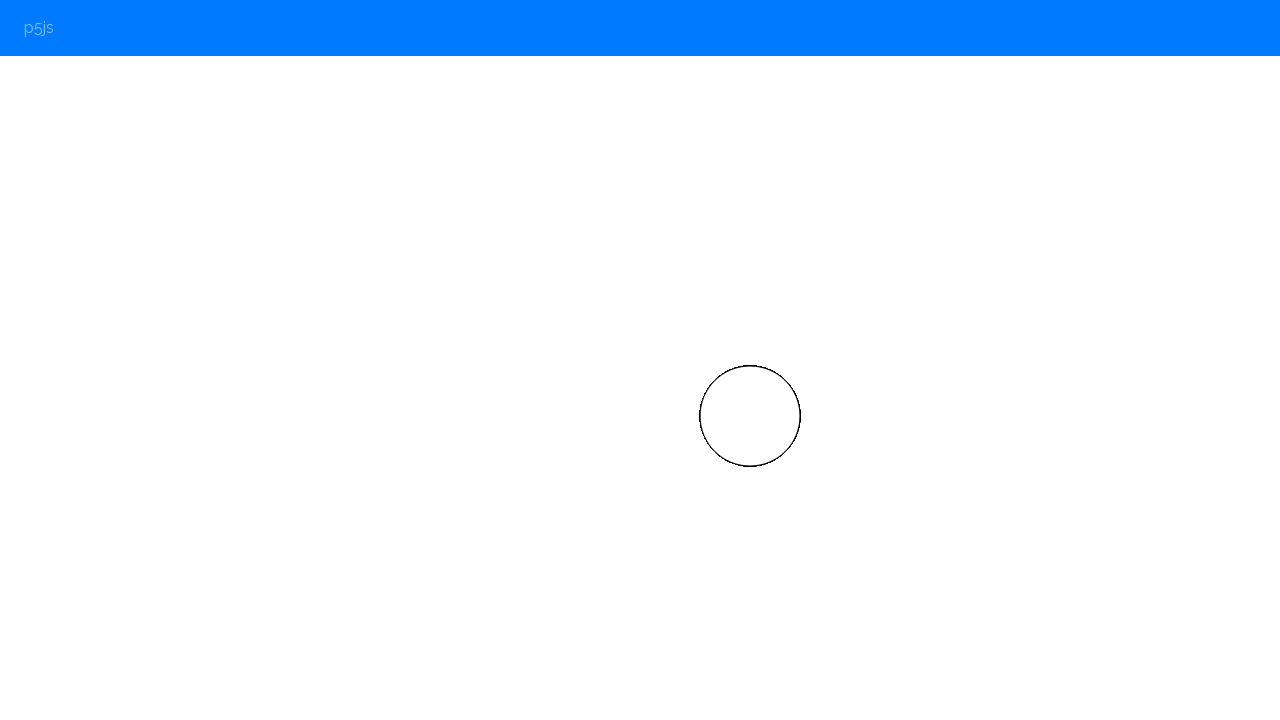

Waited 100ms after 'w' key press
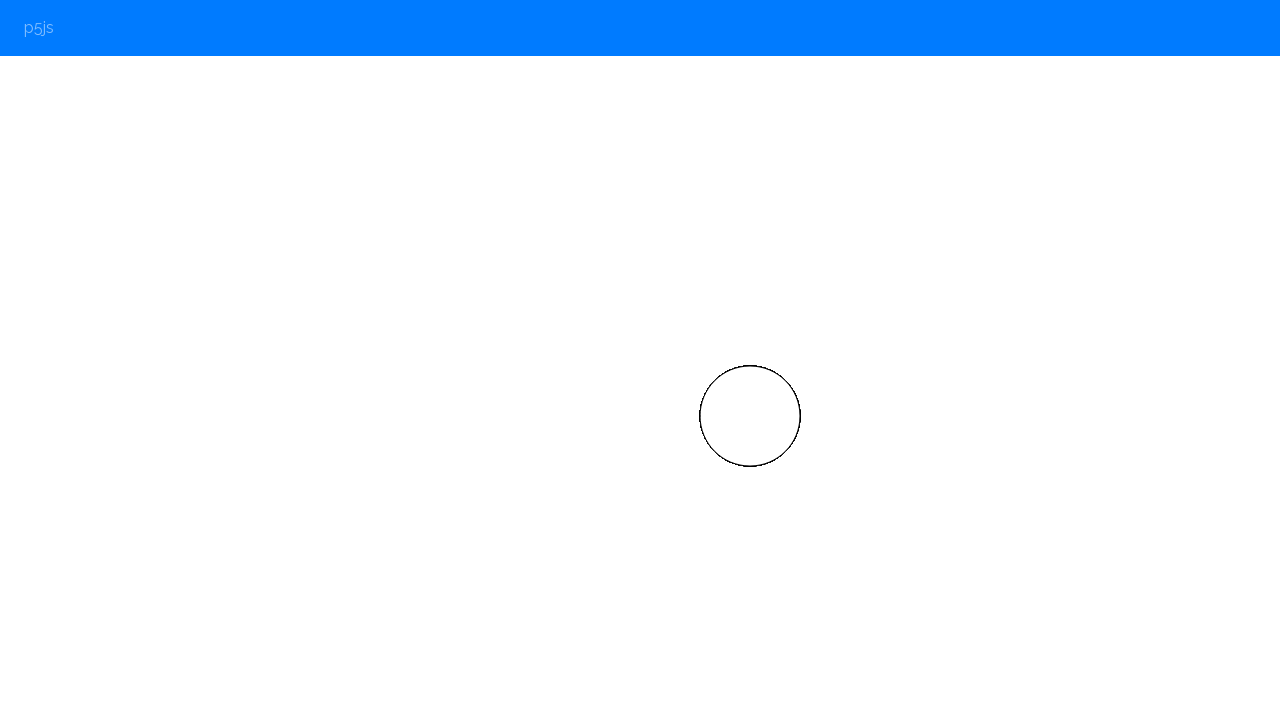

Pressed 'w' key for width adjustment
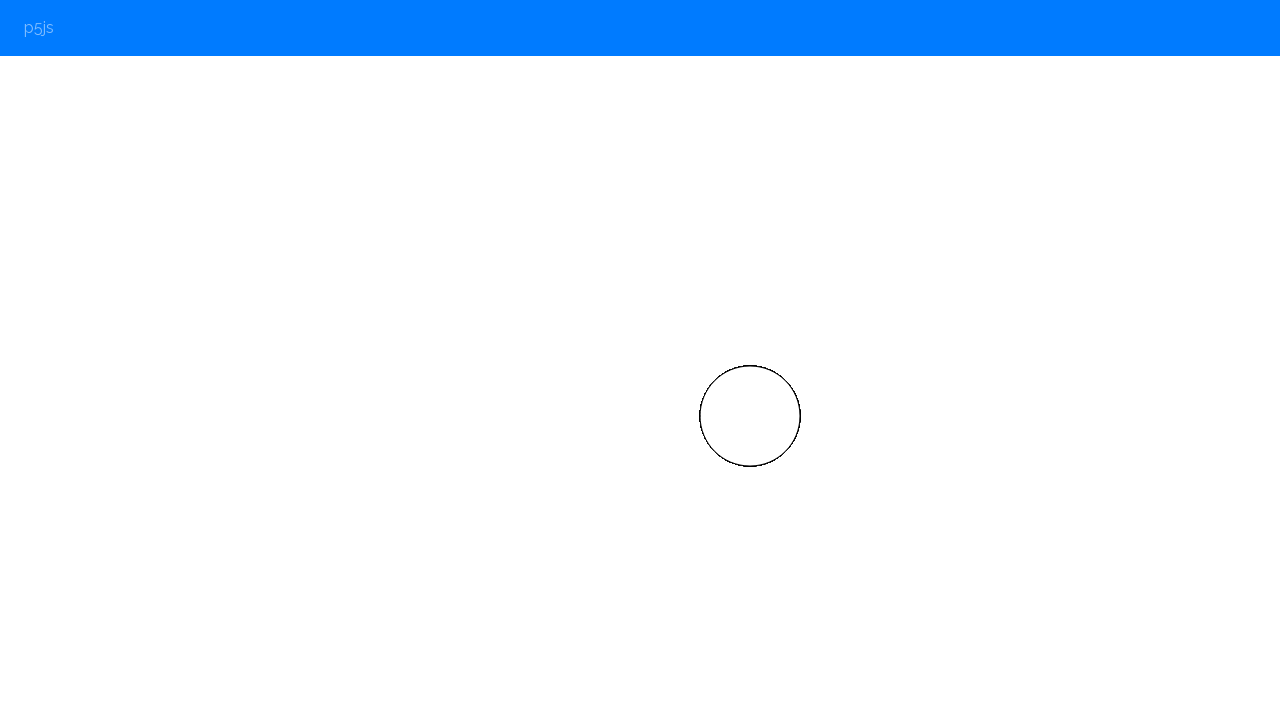

Waited 100ms after 'w' key press
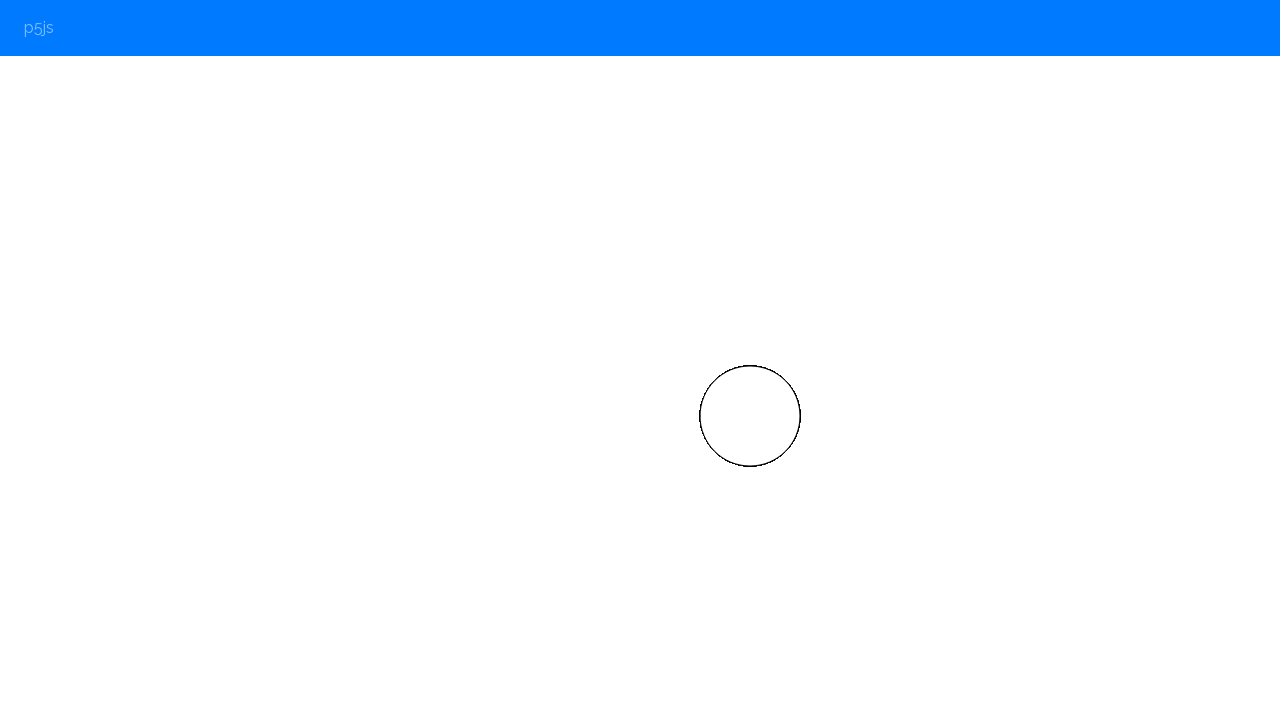

Pressed ArrowUp key for upward movement
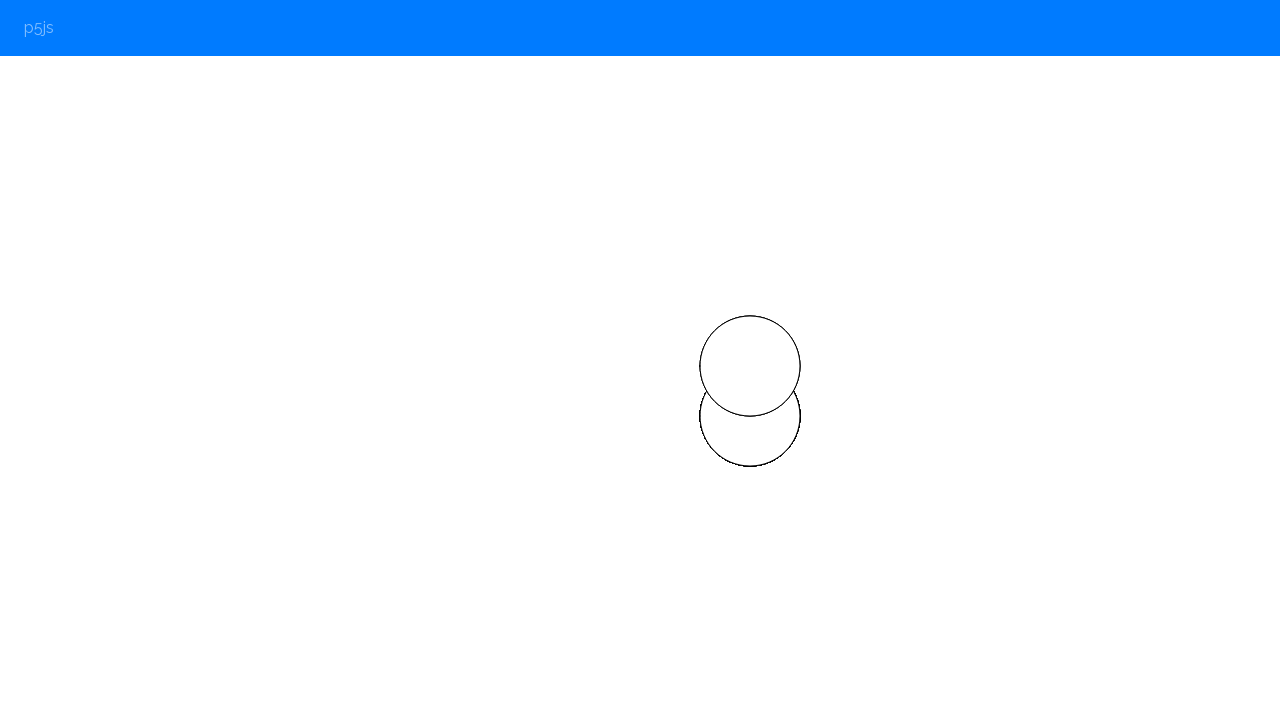

Waited 100ms after ArrowUp key press
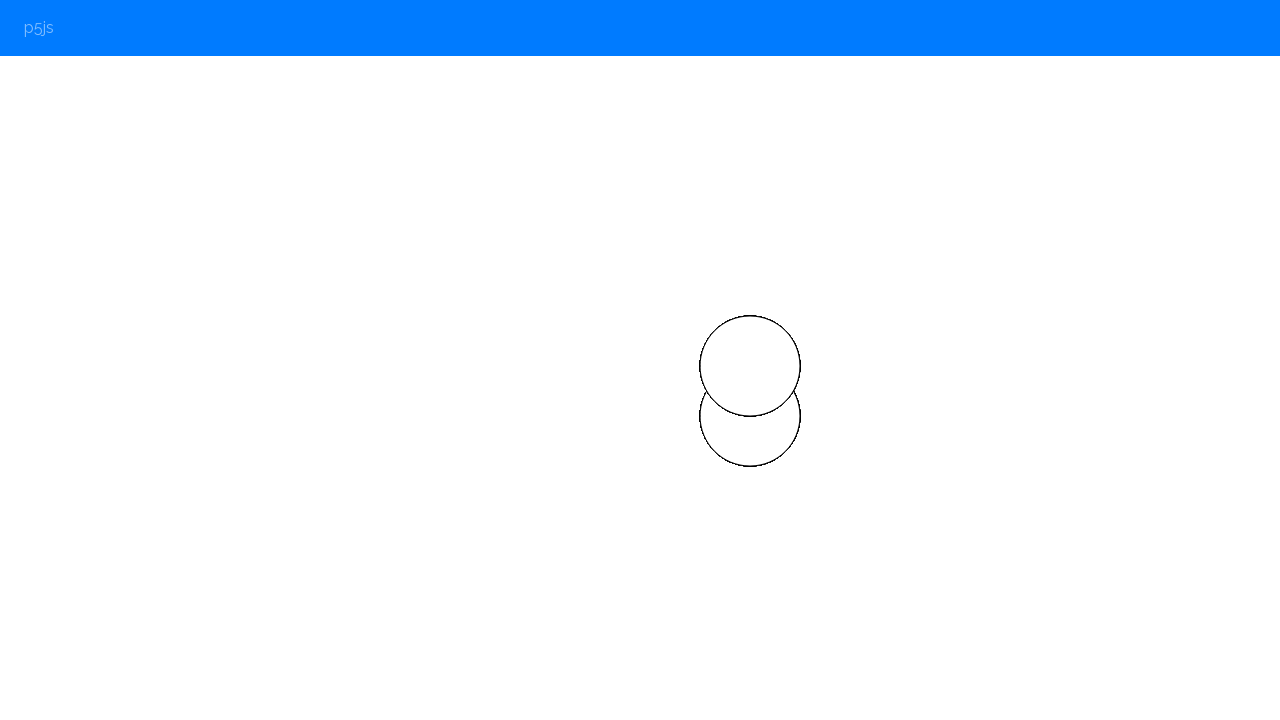

Pressed ArrowLeft key for leftward movement
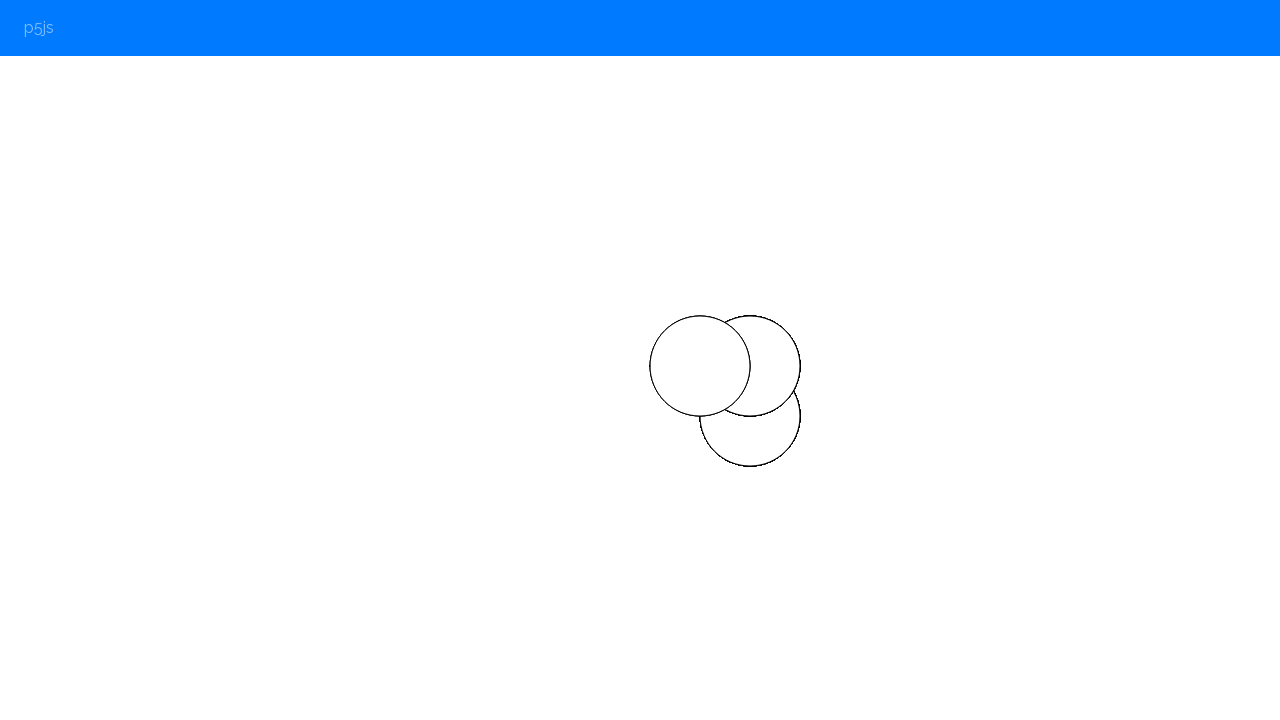

Waited 100ms after ArrowLeft key press
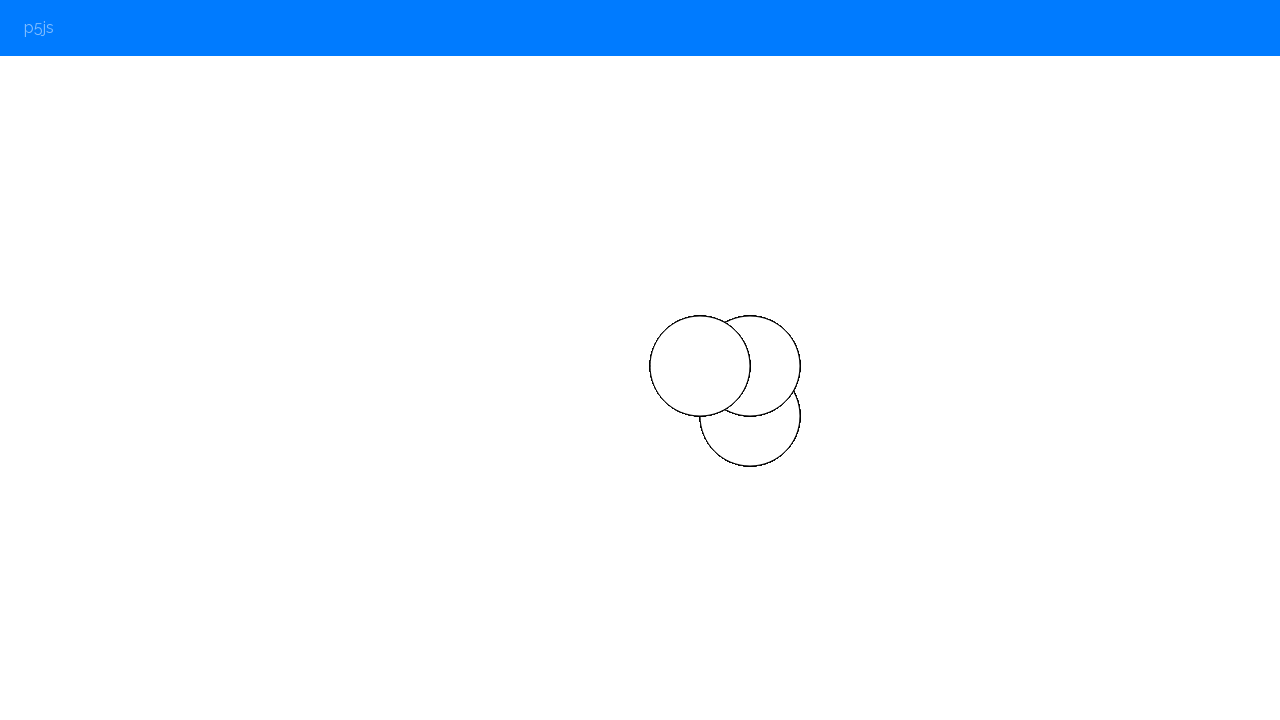

Pressed ArrowUp key for upward movement
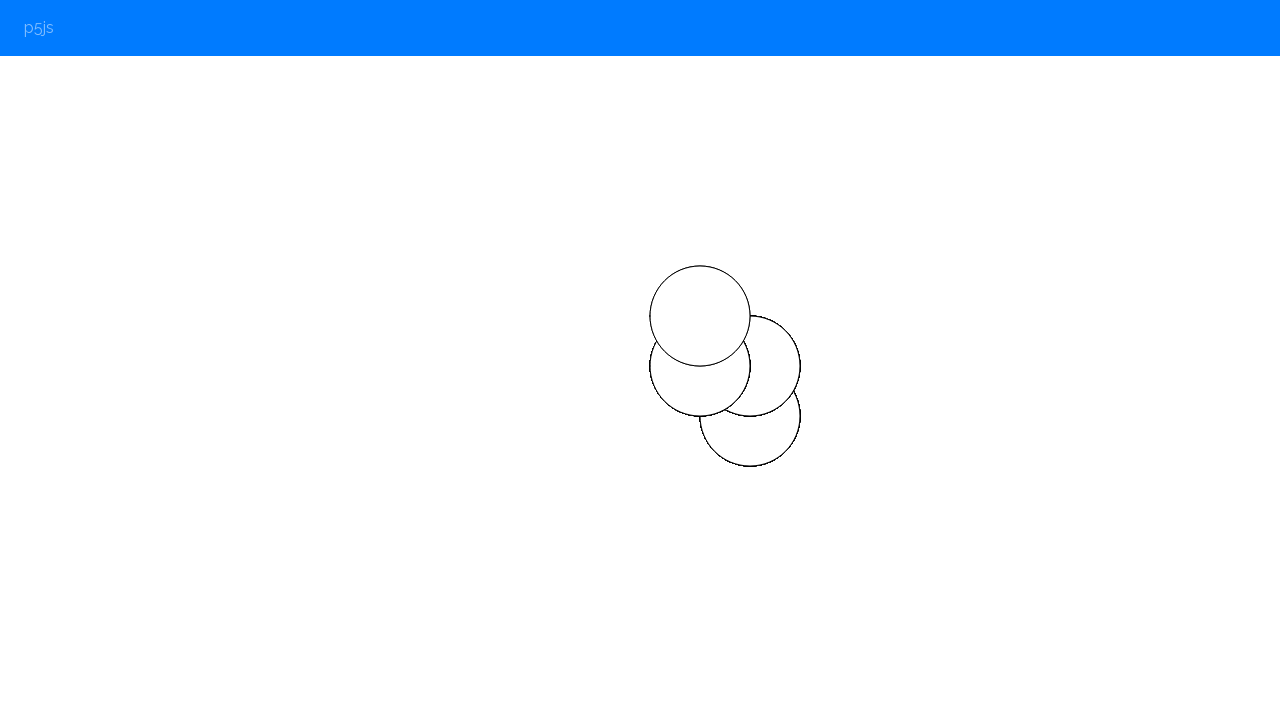

Waited 100ms after ArrowUp key press
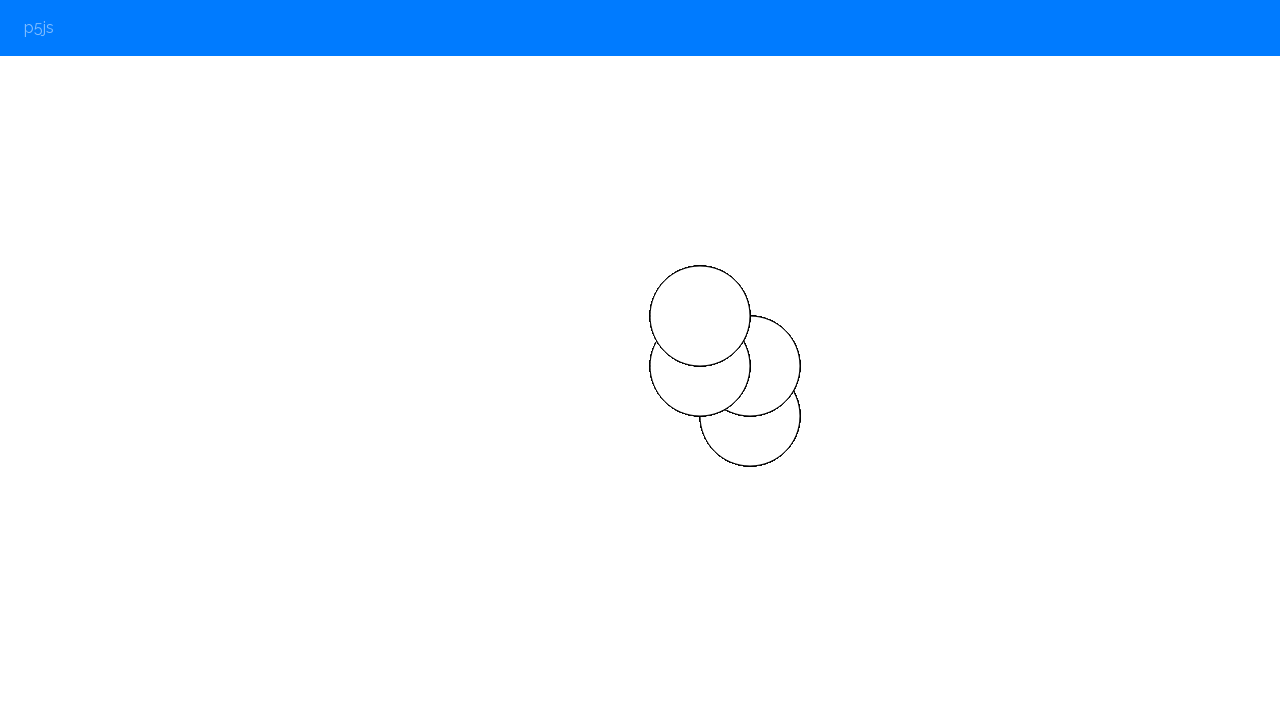

Pressed ArrowLeft key for leftward movement
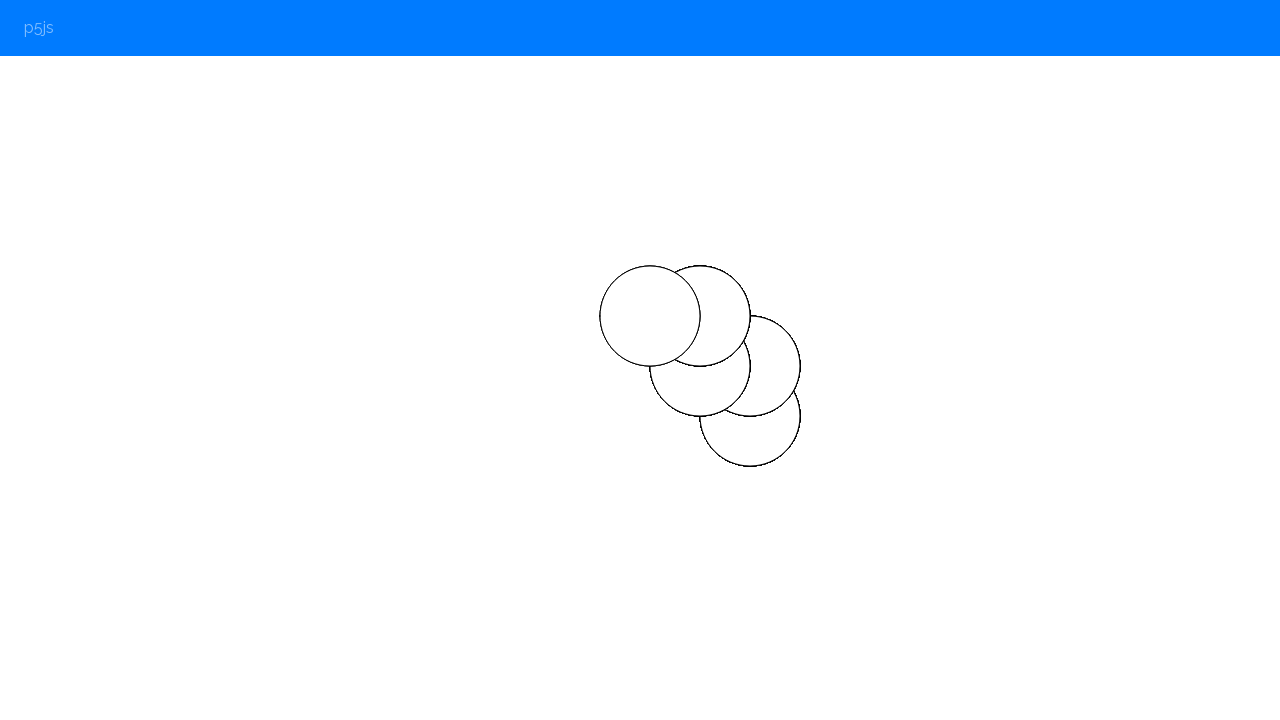

Waited 100ms after ArrowLeft key press
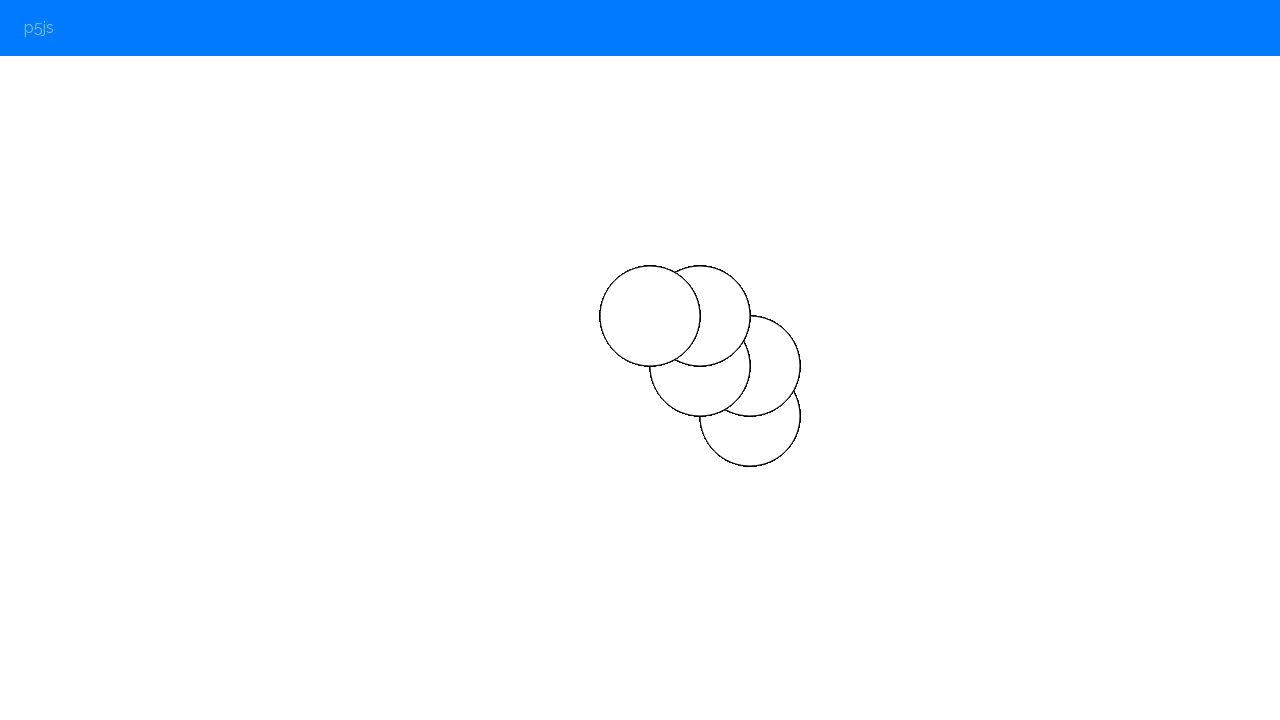

Pressed ArrowUp key for upward movement
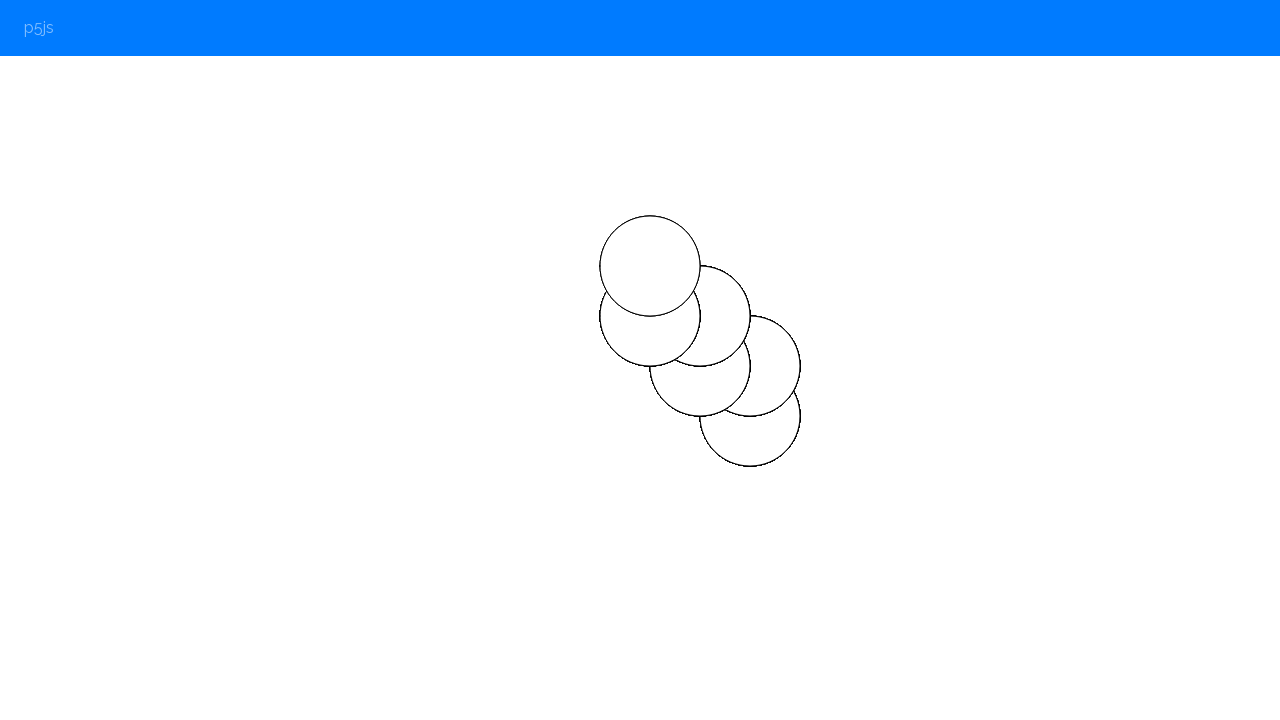

Waited 100ms after ArrowUp key press
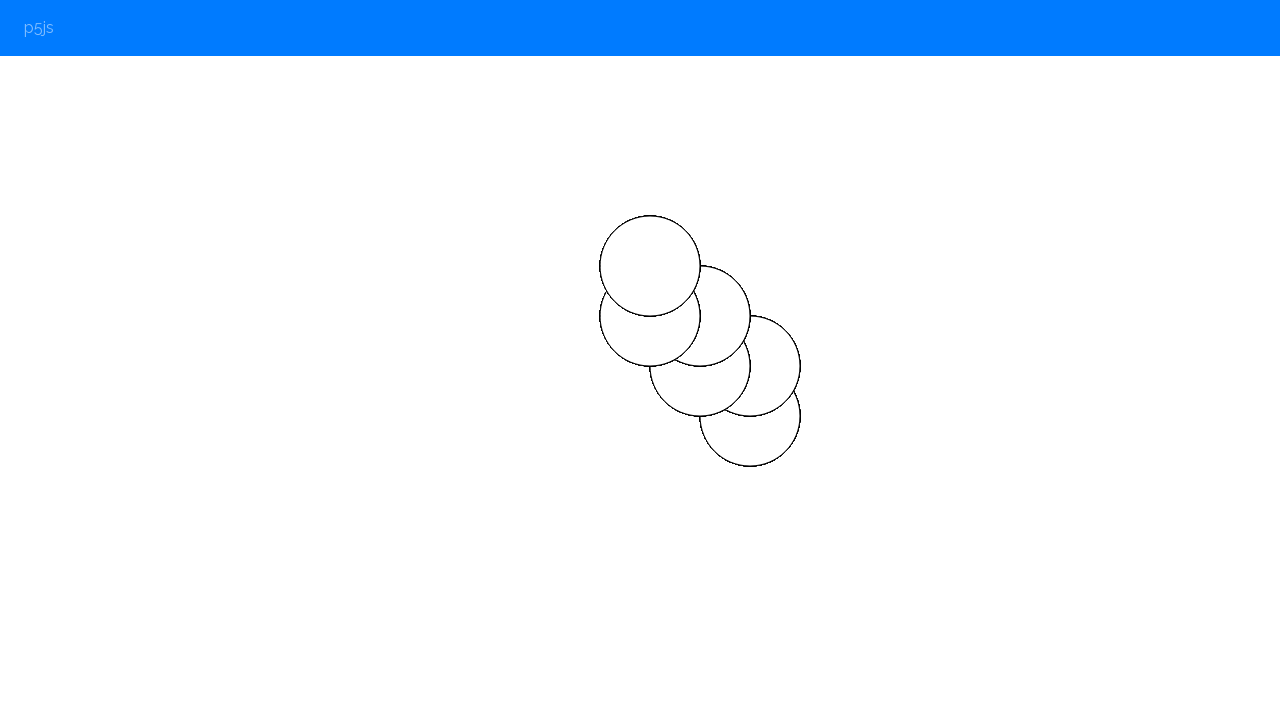

Pressed ArrowLeft key for leftward movement
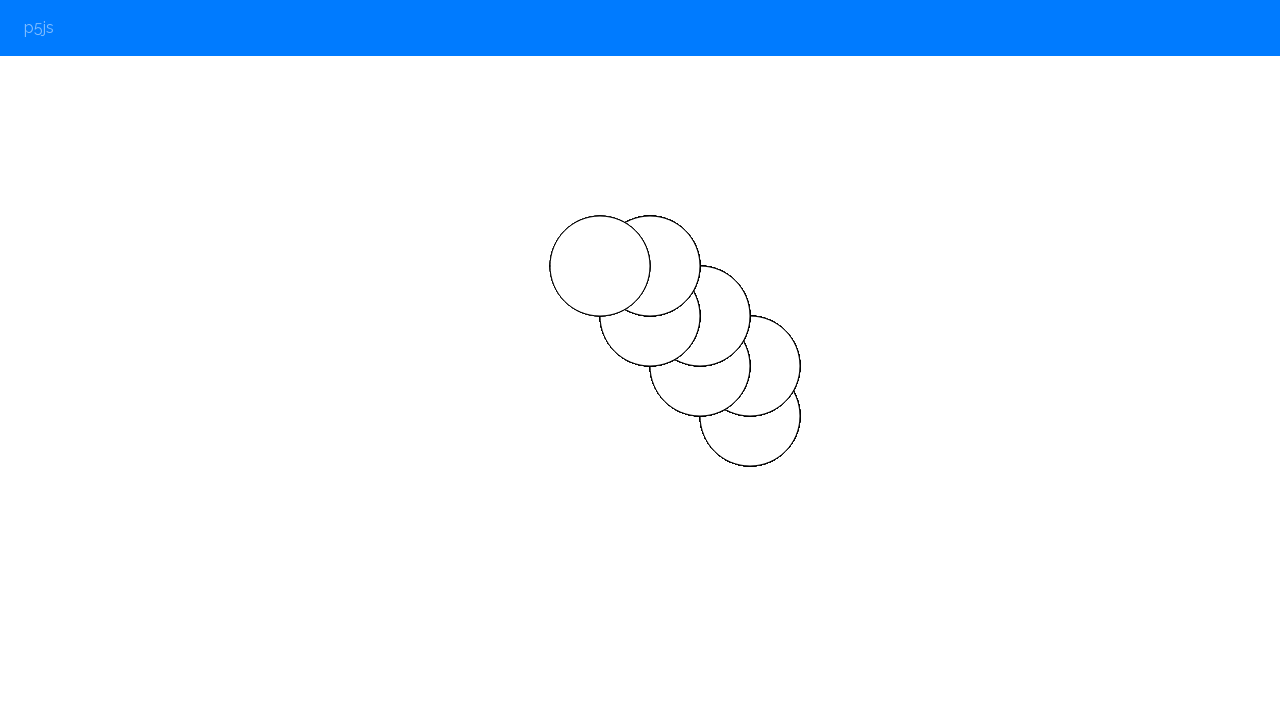

Waited 100ms after ArrowLeft key press
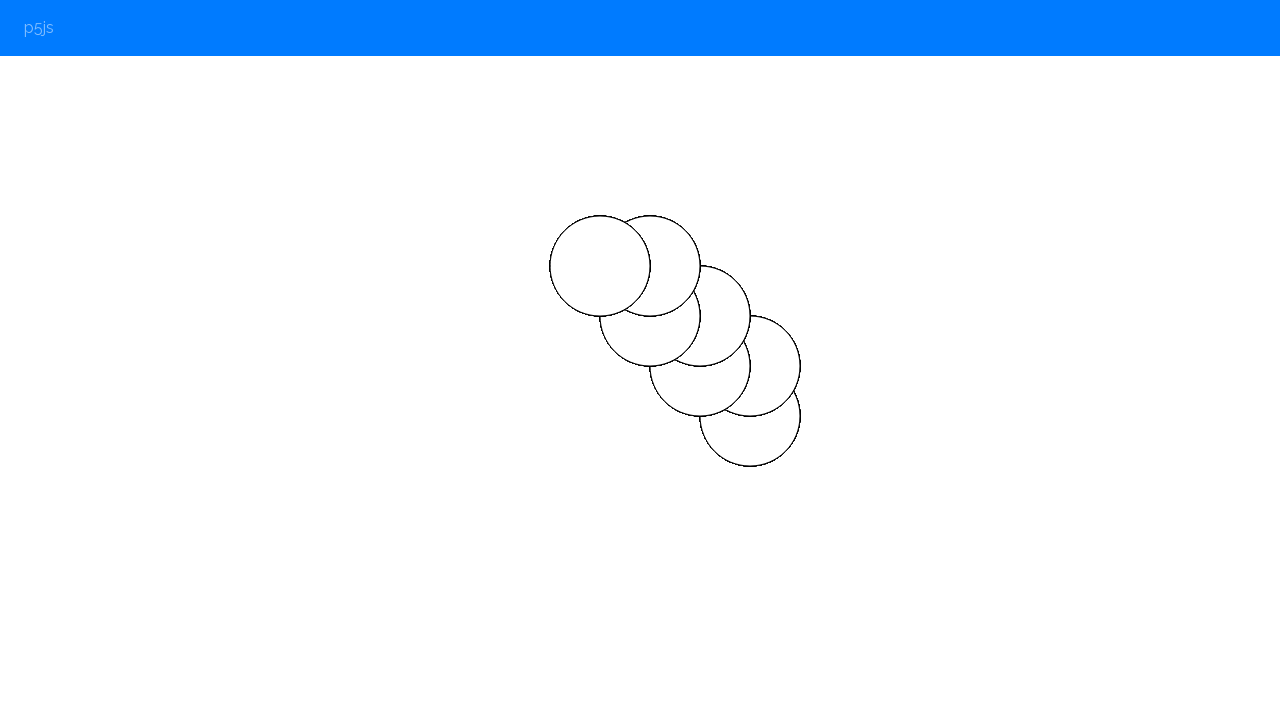

Pressed ArrowUp key for upward movement
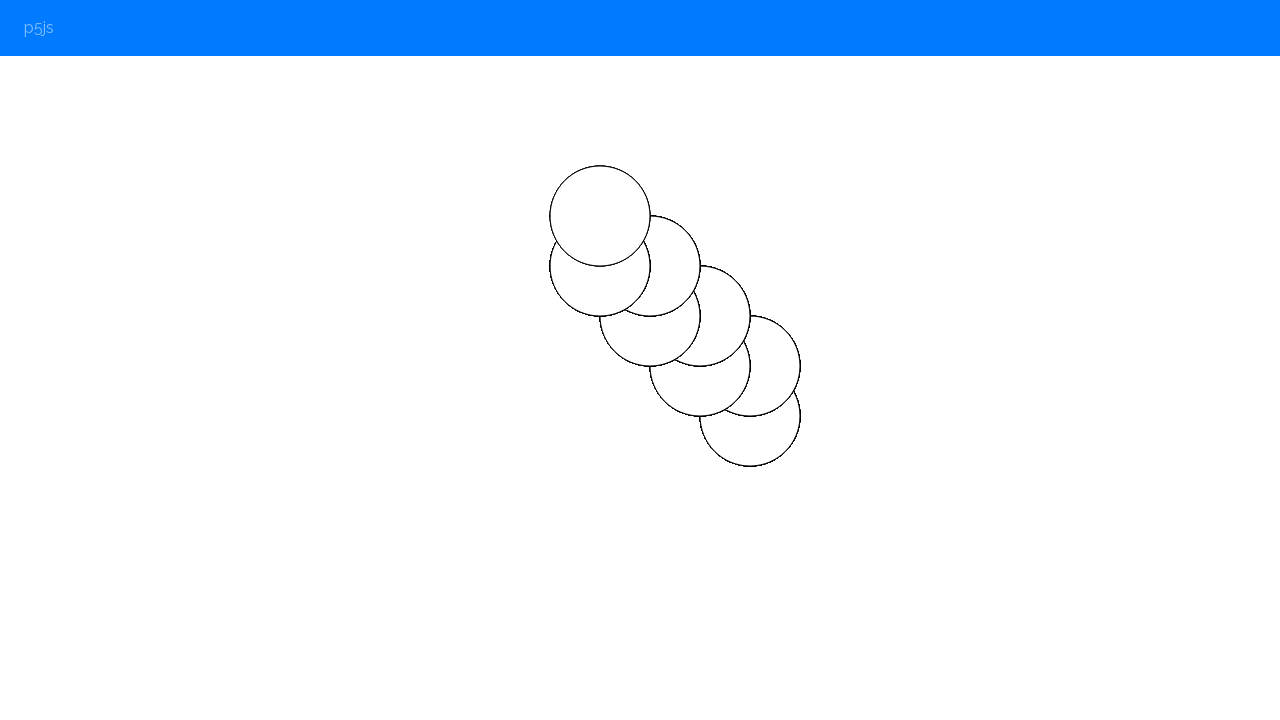

Waited 100ms after ArrowUp key press
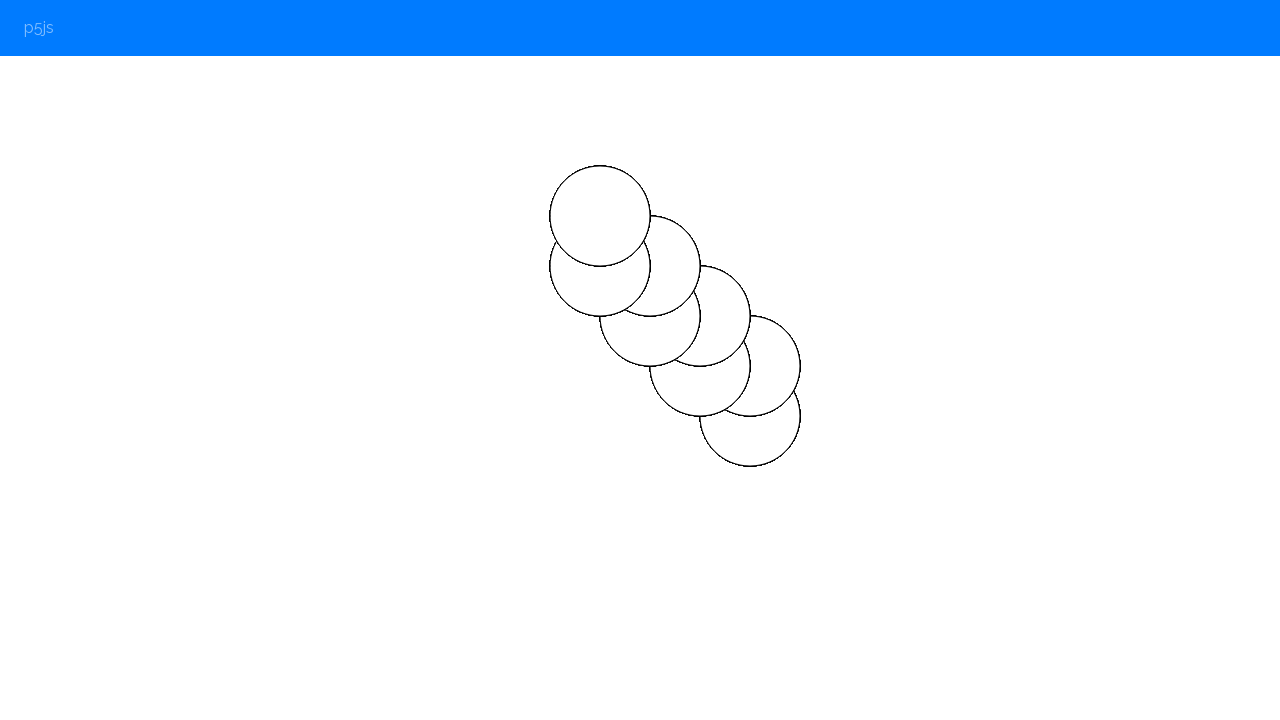

Pressed ArrowLeft key for leftward movement
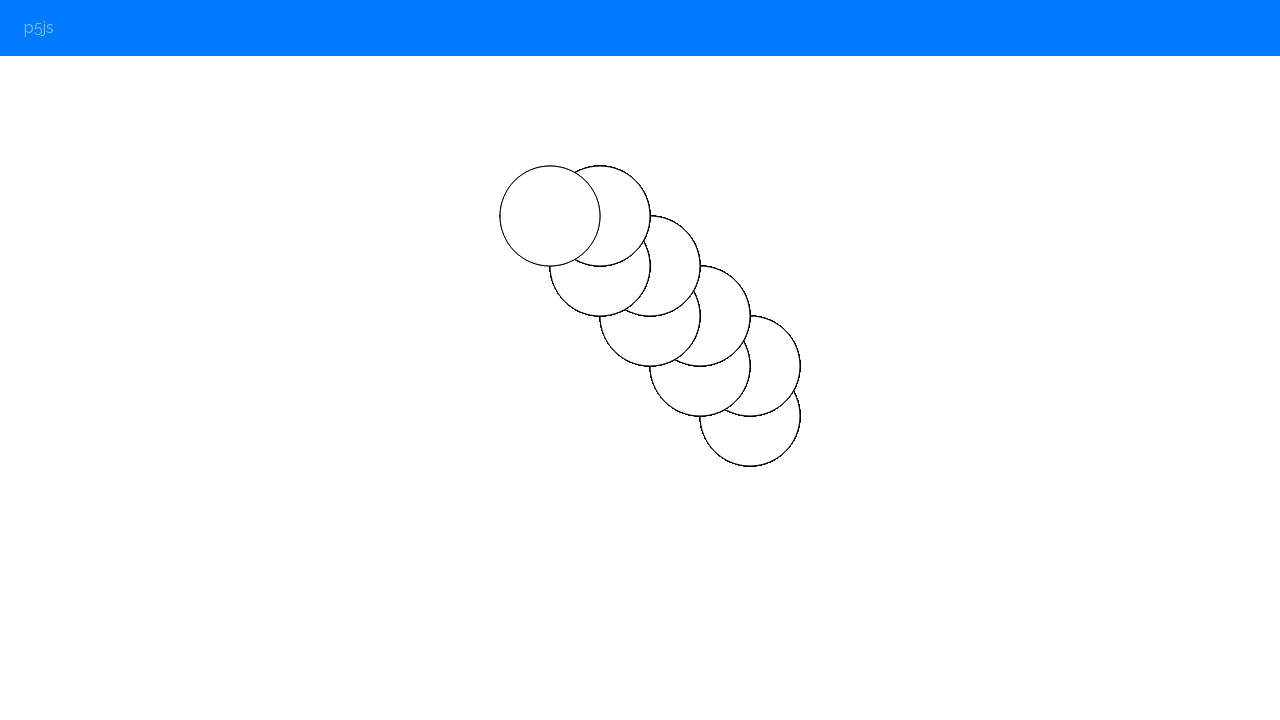

Waited 100ms after ArrowLeft key press
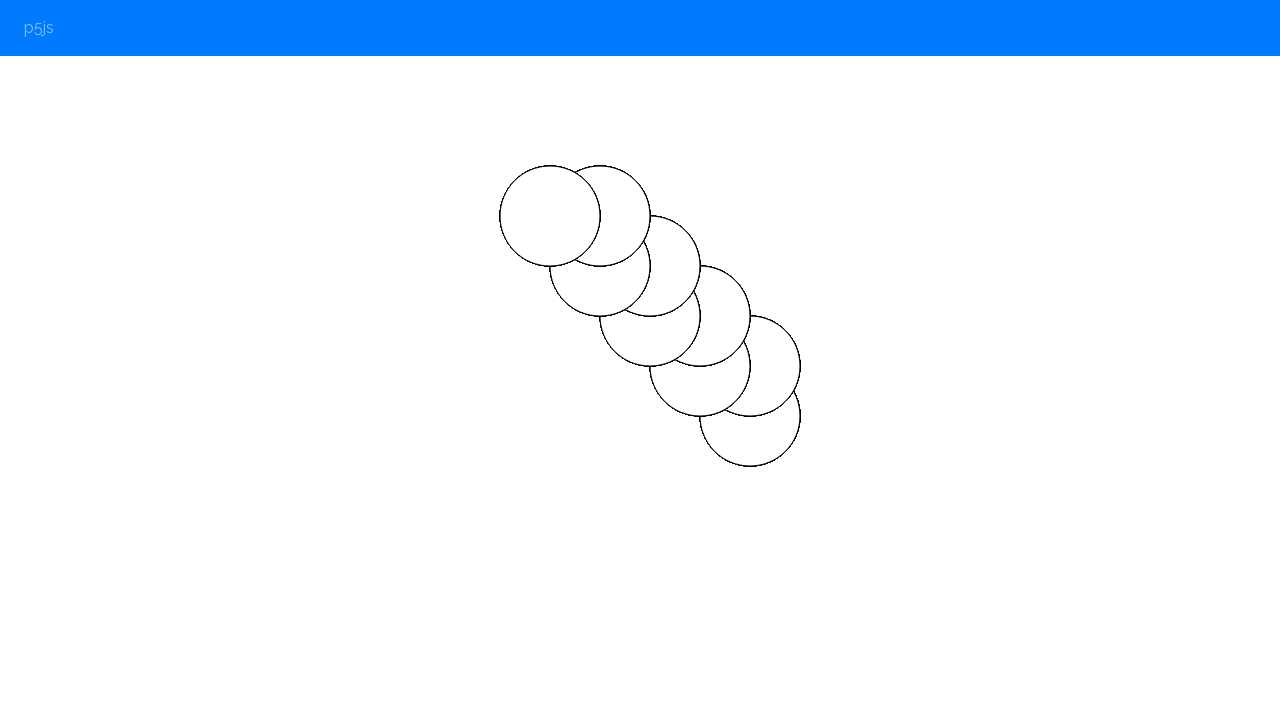

Pressed ArrowUp key for upward movement
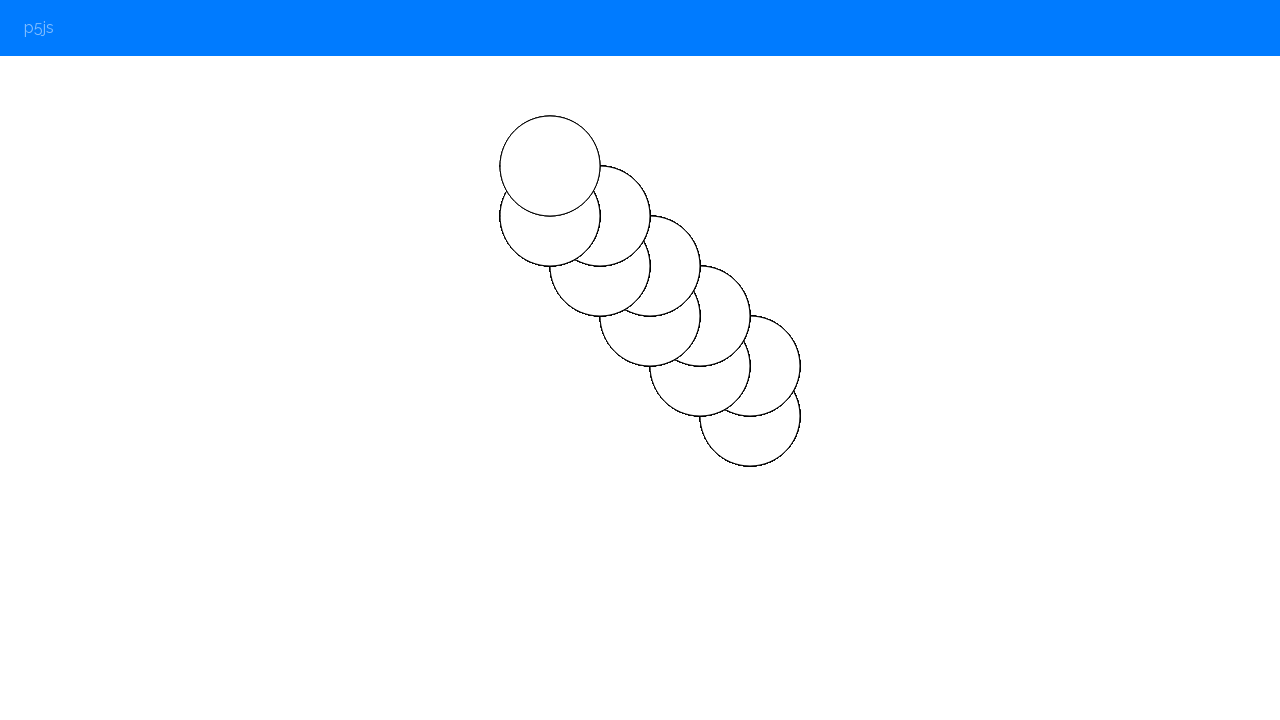

Waited 100ms after ArrowUp key press
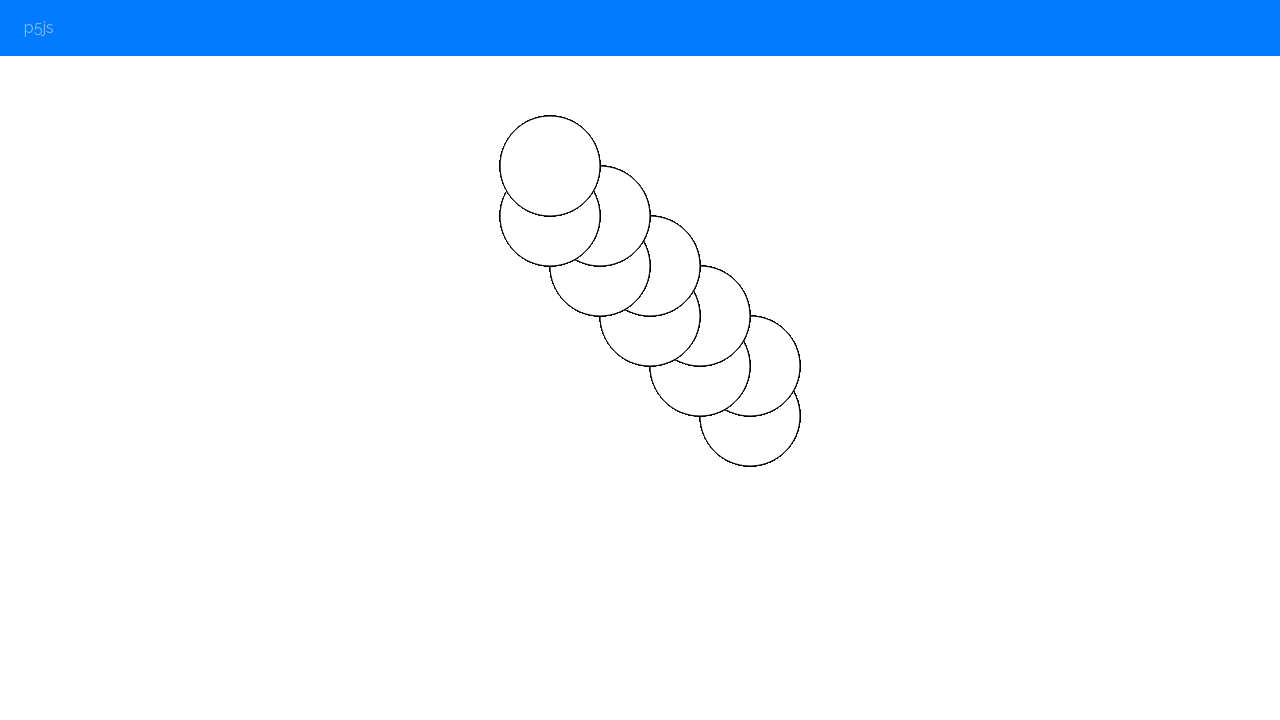

Pressed ArrowLeft key for leftward movement
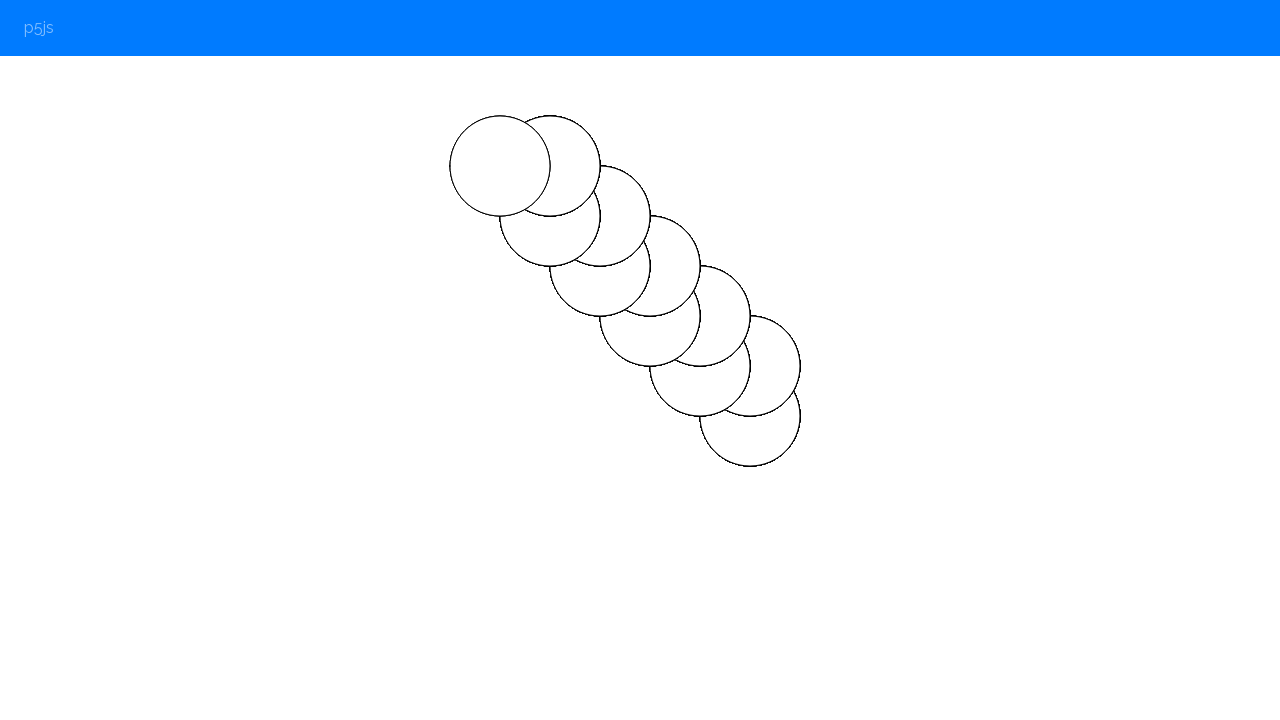

Waited 100ms after ArrowLeft key press
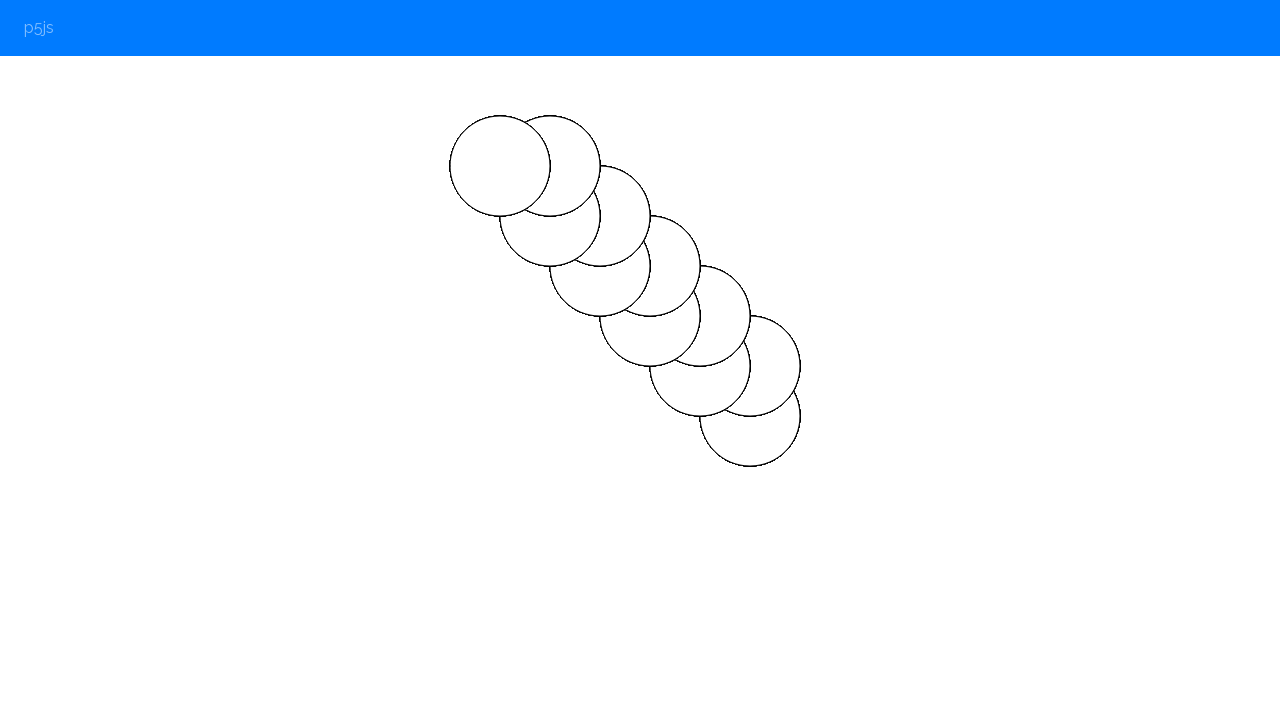

Pressed ArrowUp key for upward movement
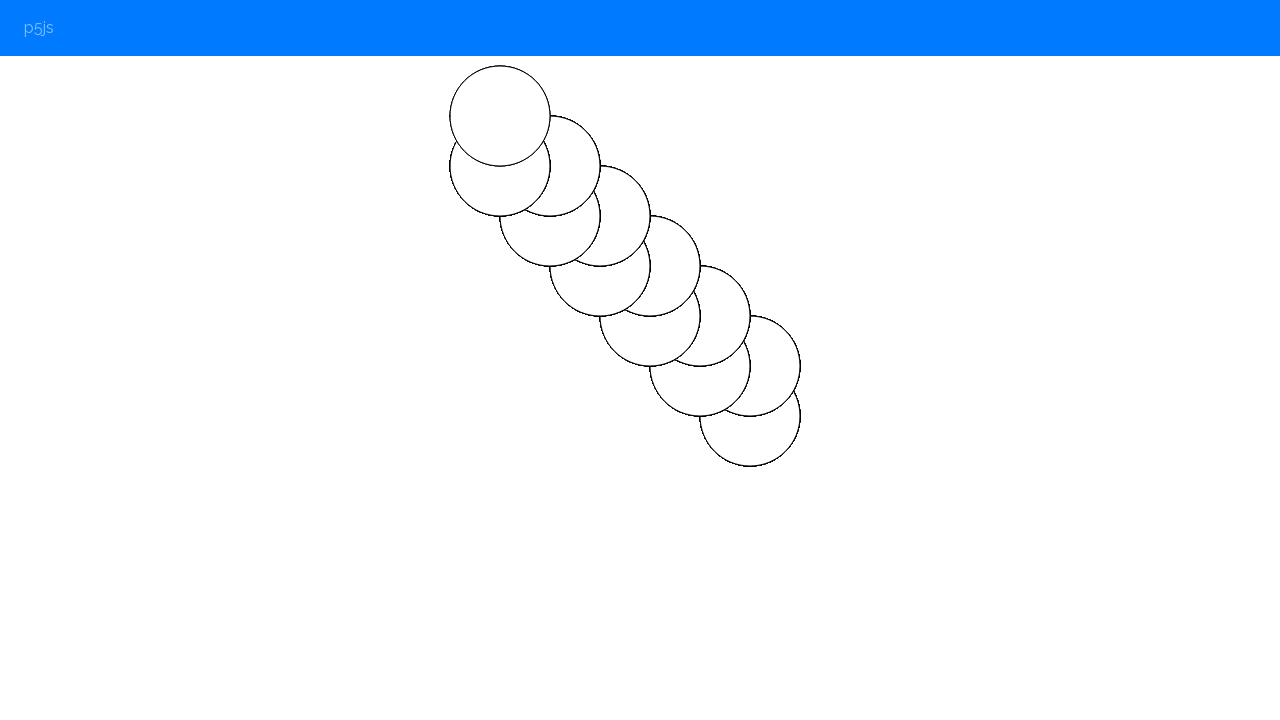

Waited 100ms after ArrowUp key press
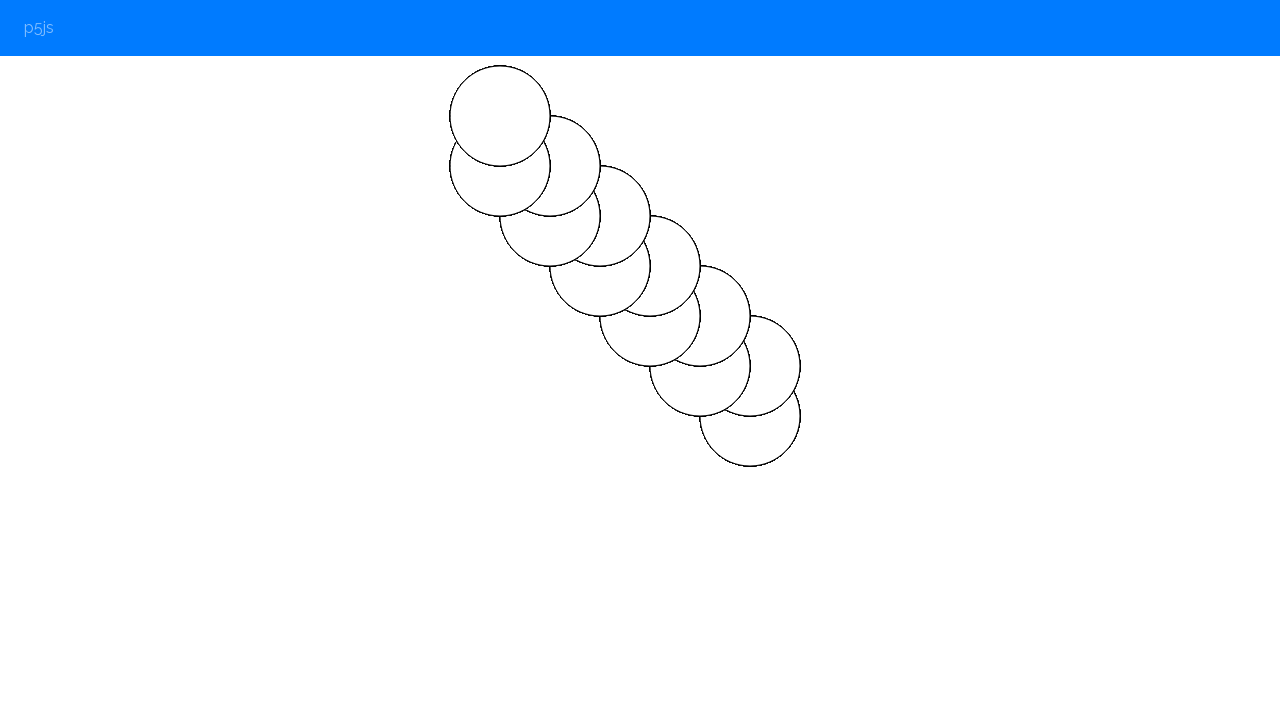

Pressed ArrowLeft key for leftward movement
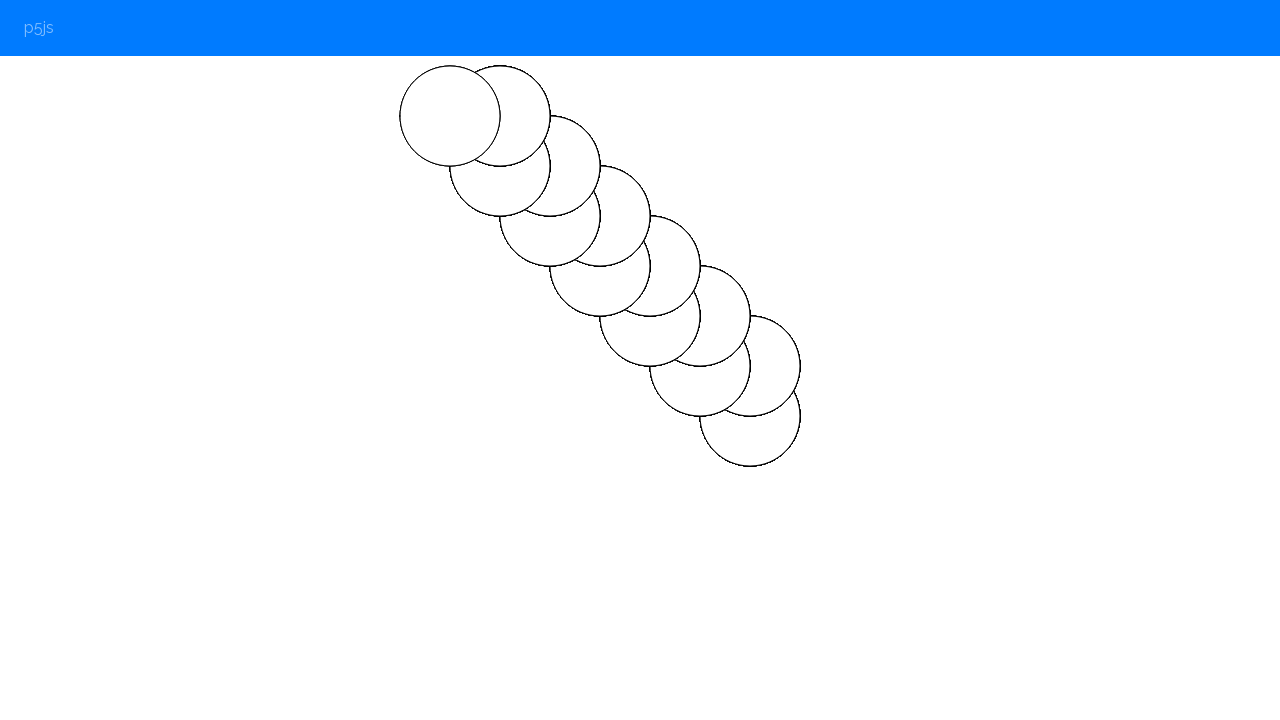

Waited 100ms after ArrowLeft key press
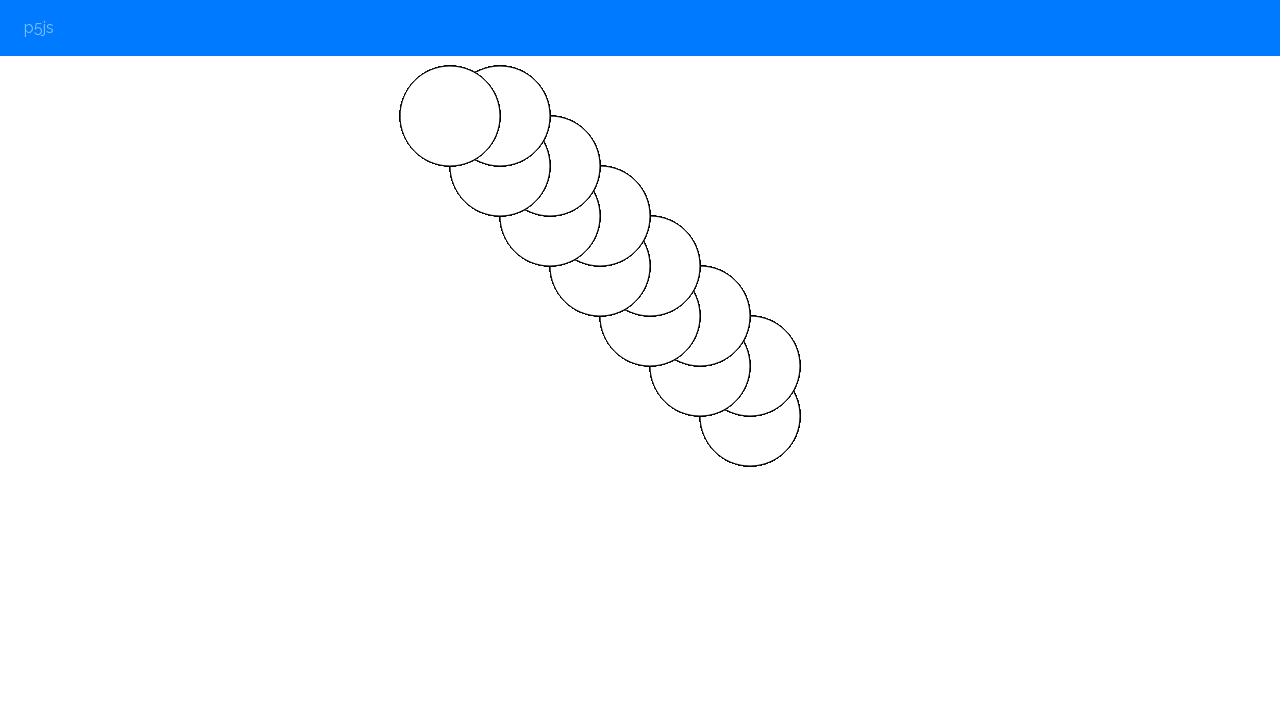

Pressed ArrowUp key for upward movement
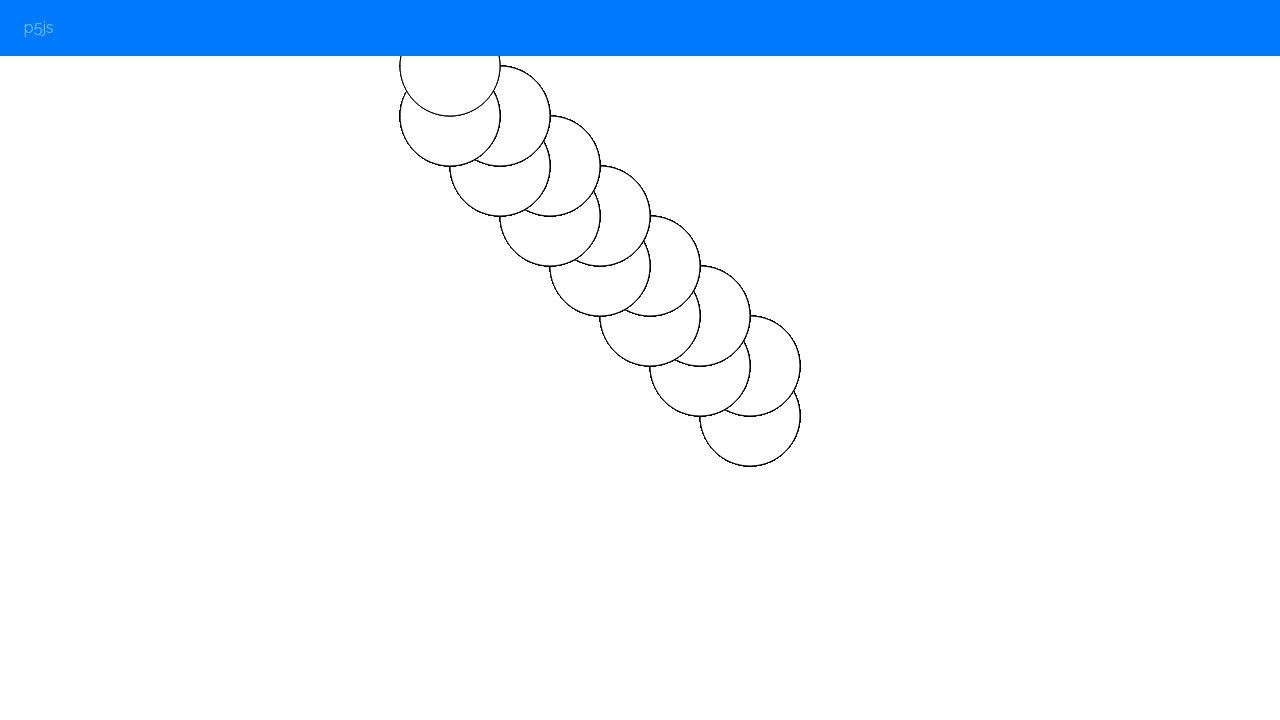

Waited 100ms after ArrowUp key press
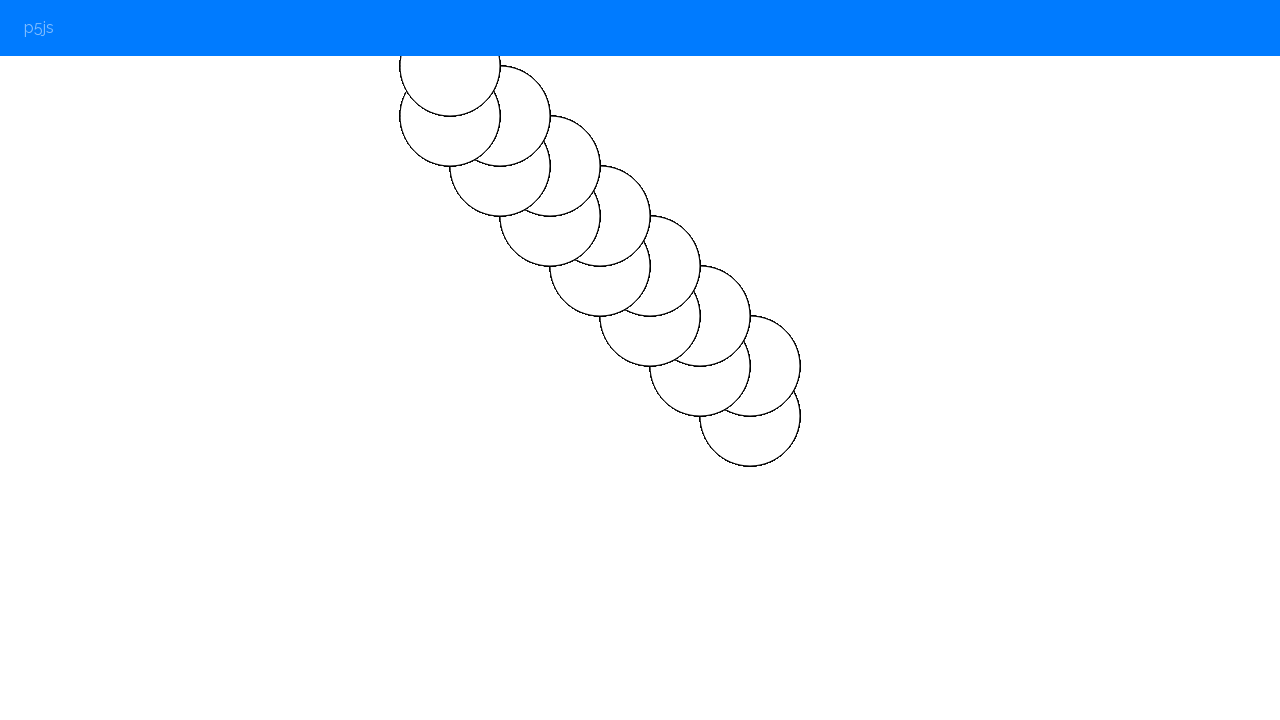

Pressed ArrowLeft key for leftward movement
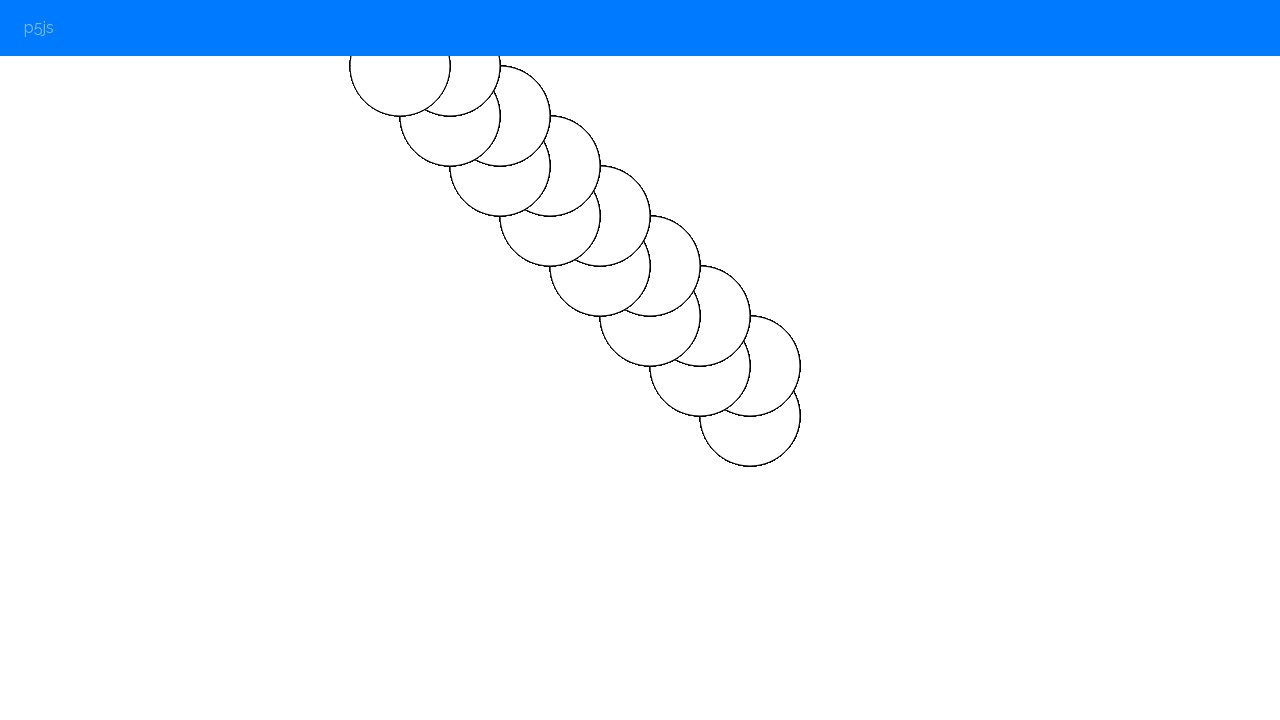

Waited 100ms after ArrowLeft key press
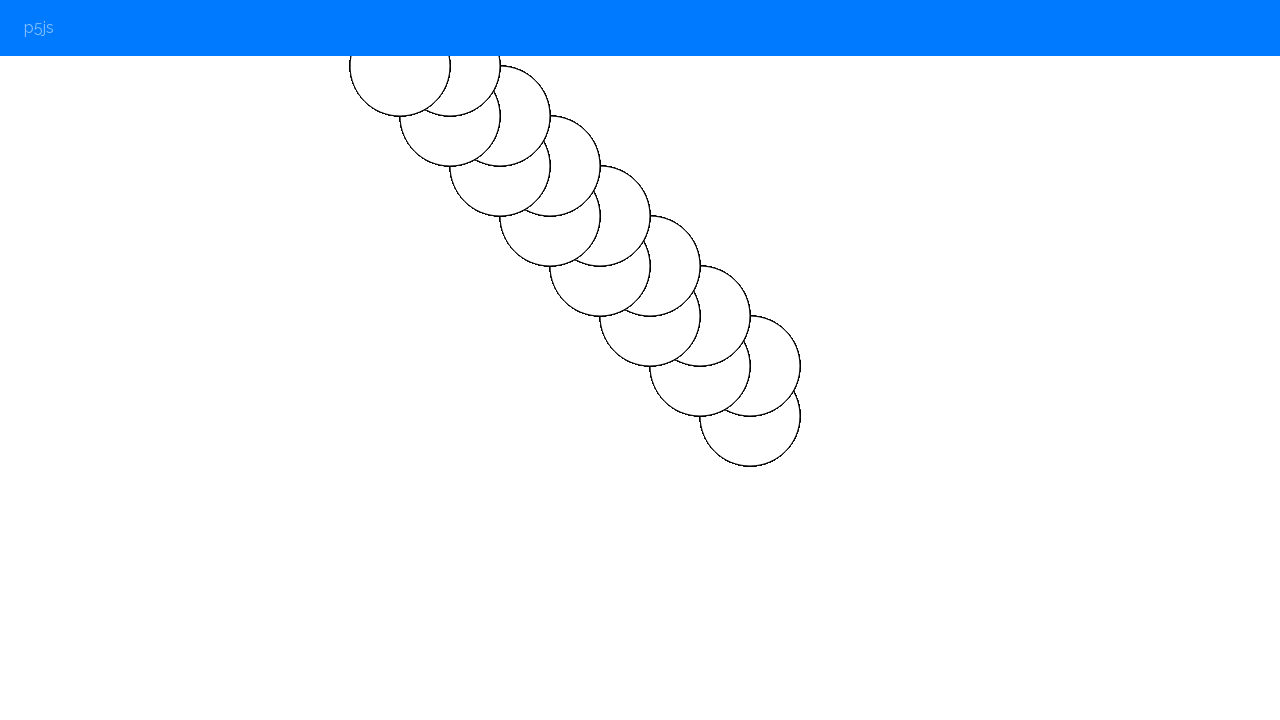

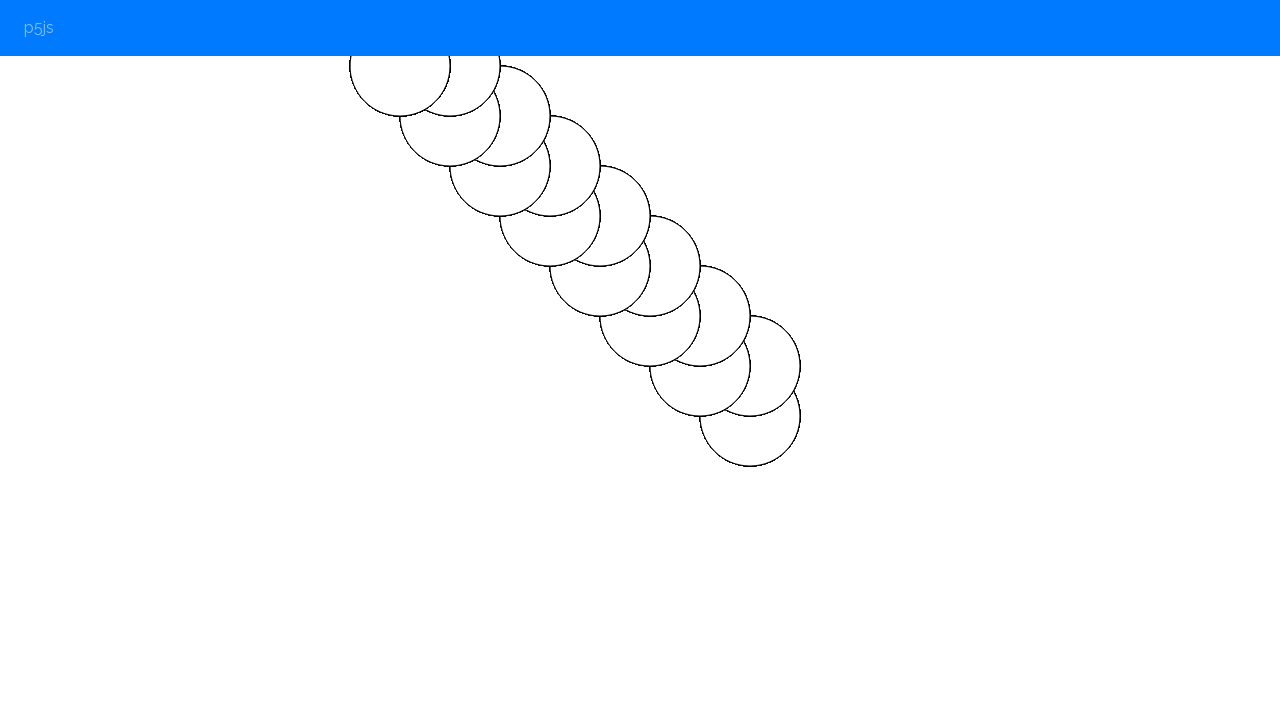